Tests calendar date selection by navigating through months to select a future date

Starting URL: http://seleniumpractise.blogspot.com/2016/08/how-to-handle-calendar-in-selenium.html

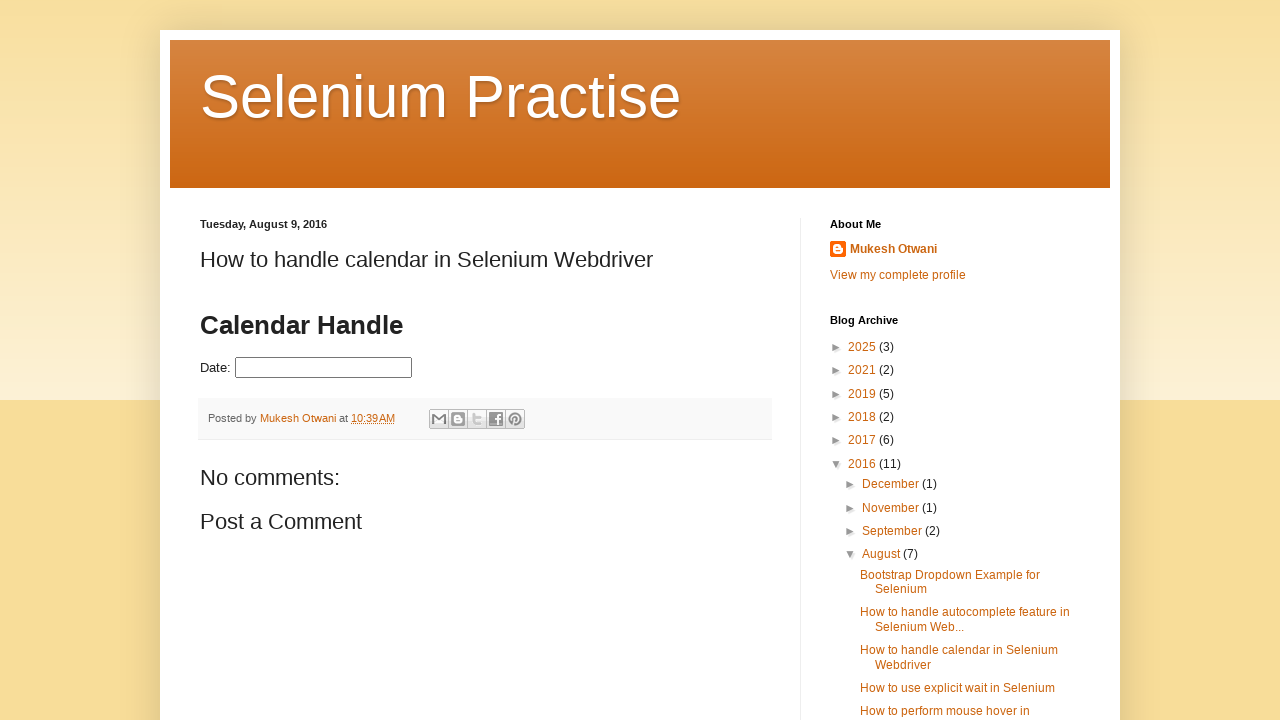

Clicked on date input field to open calendar at (324, 368) on #datepicker
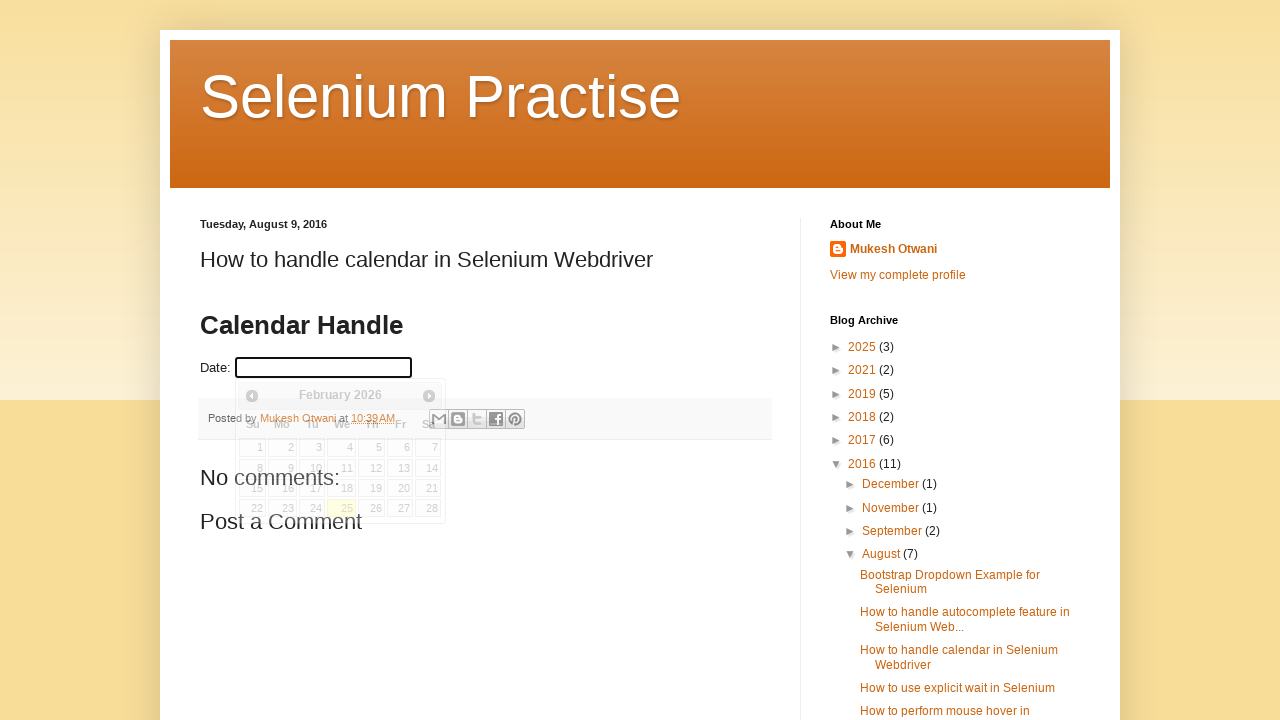

Retrieved current month and year from calendar
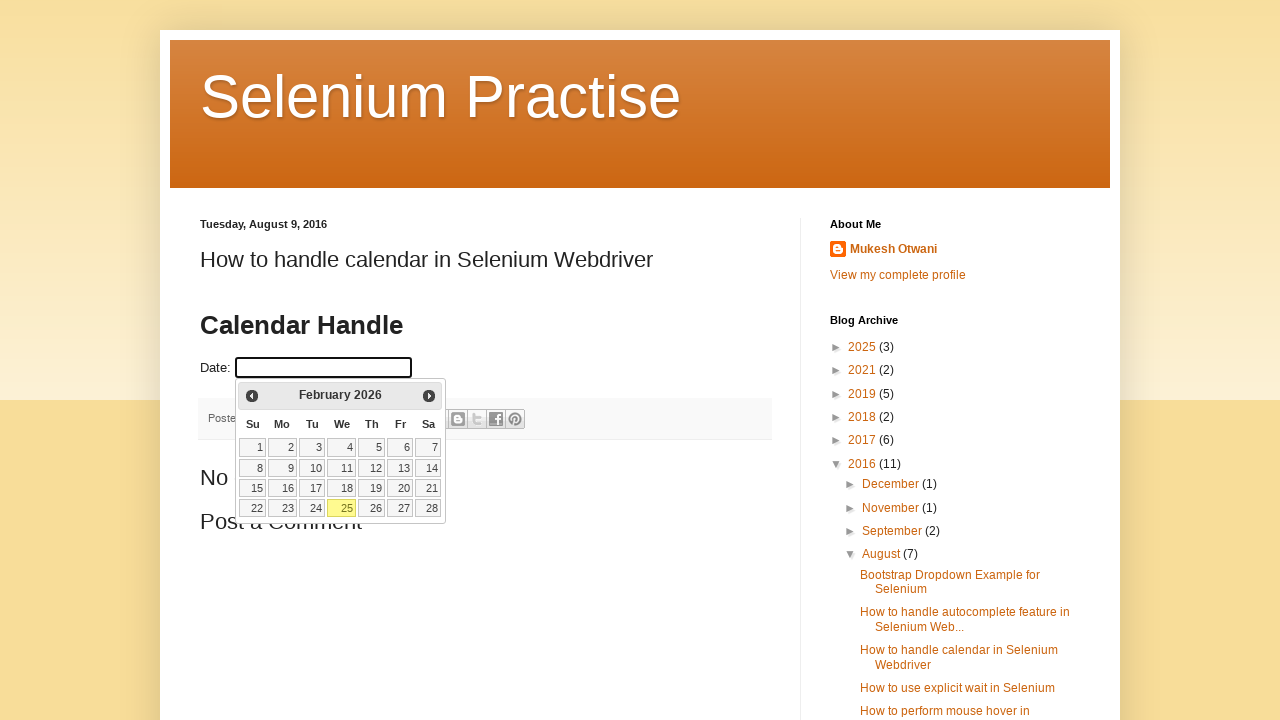

Navigated to next month (iteration 1) at (429, 396) on xpath=//a[@title='Next']
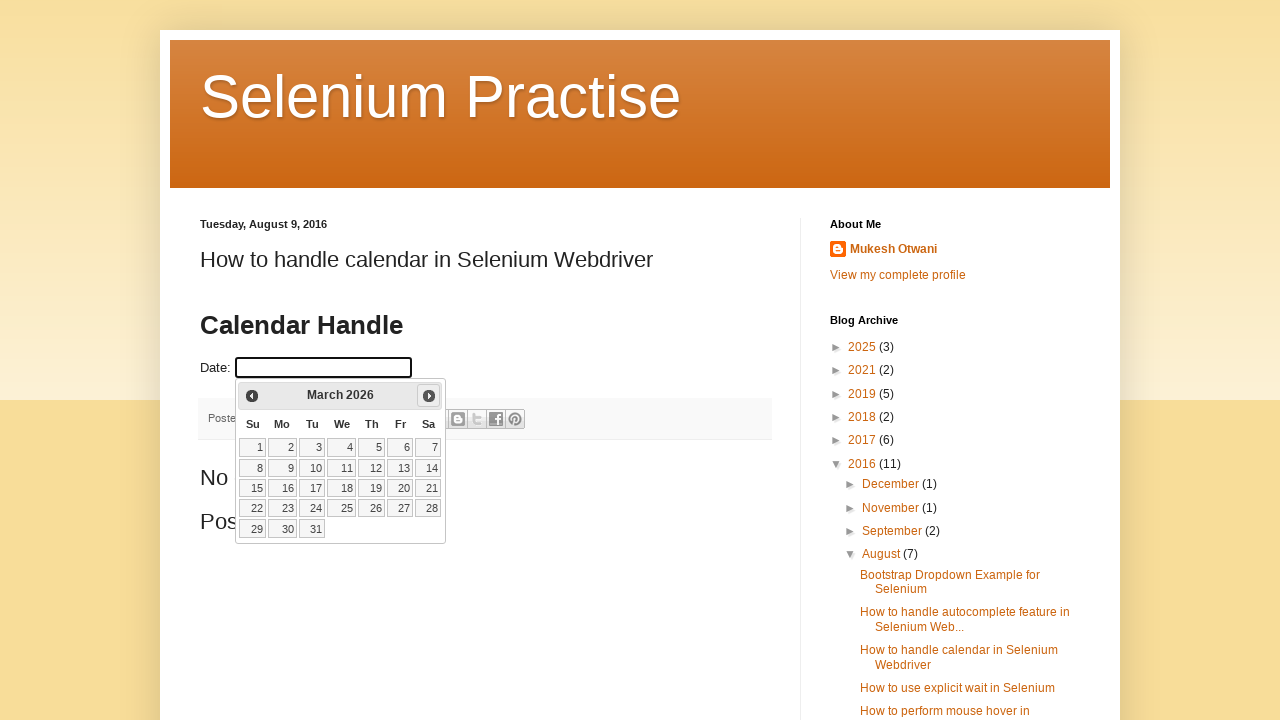

Waited for calendar to update
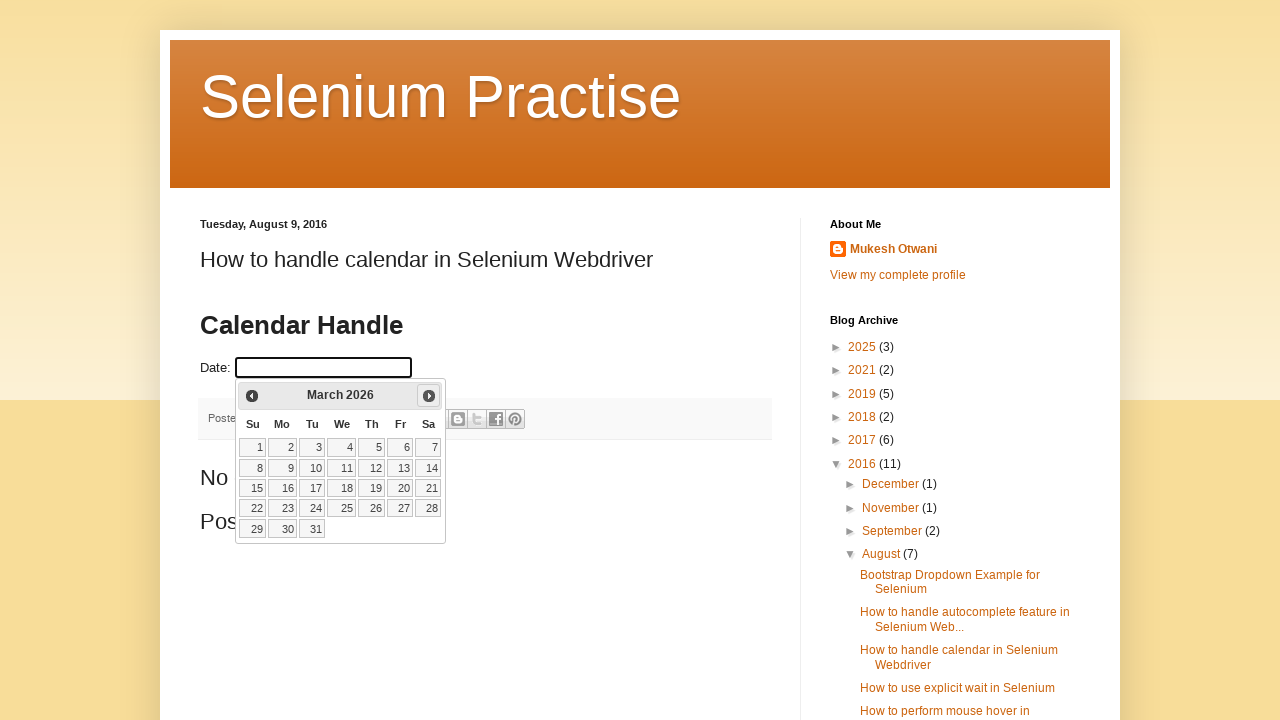

Navigated to next month (iteration 2) at (429, 396) on xpath=//a[@title='Next']
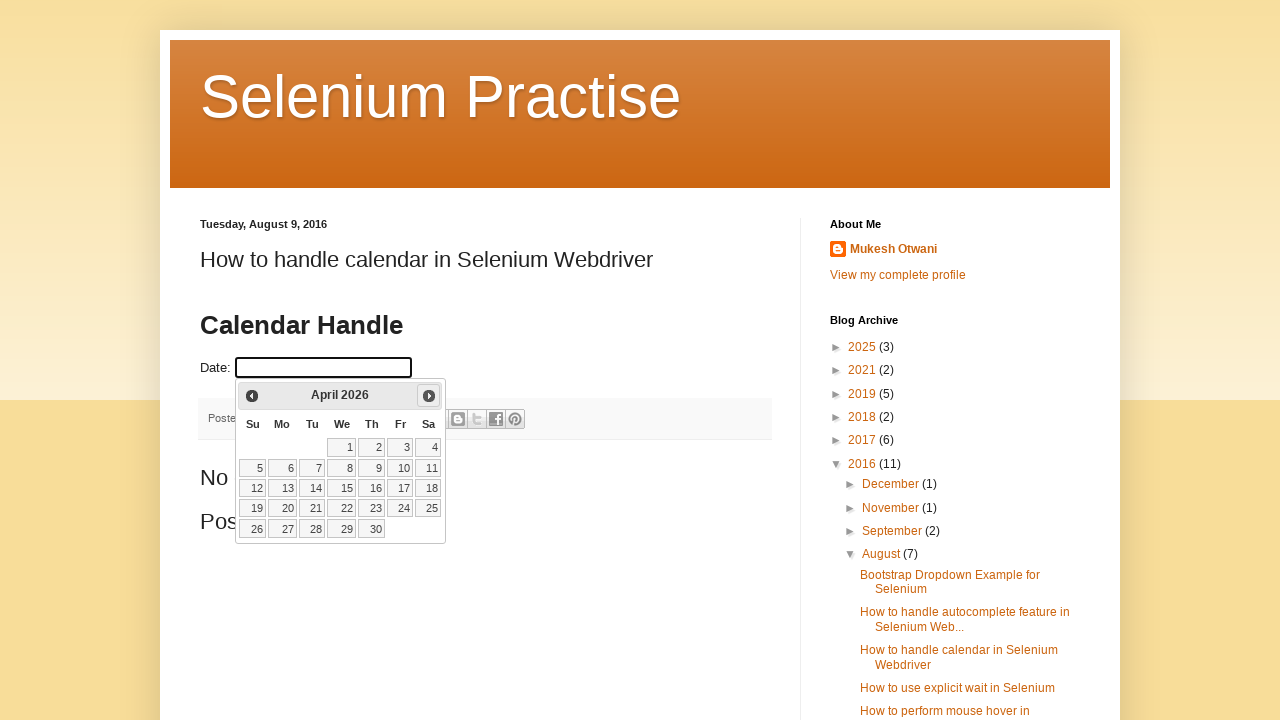

Waited for calendar to update
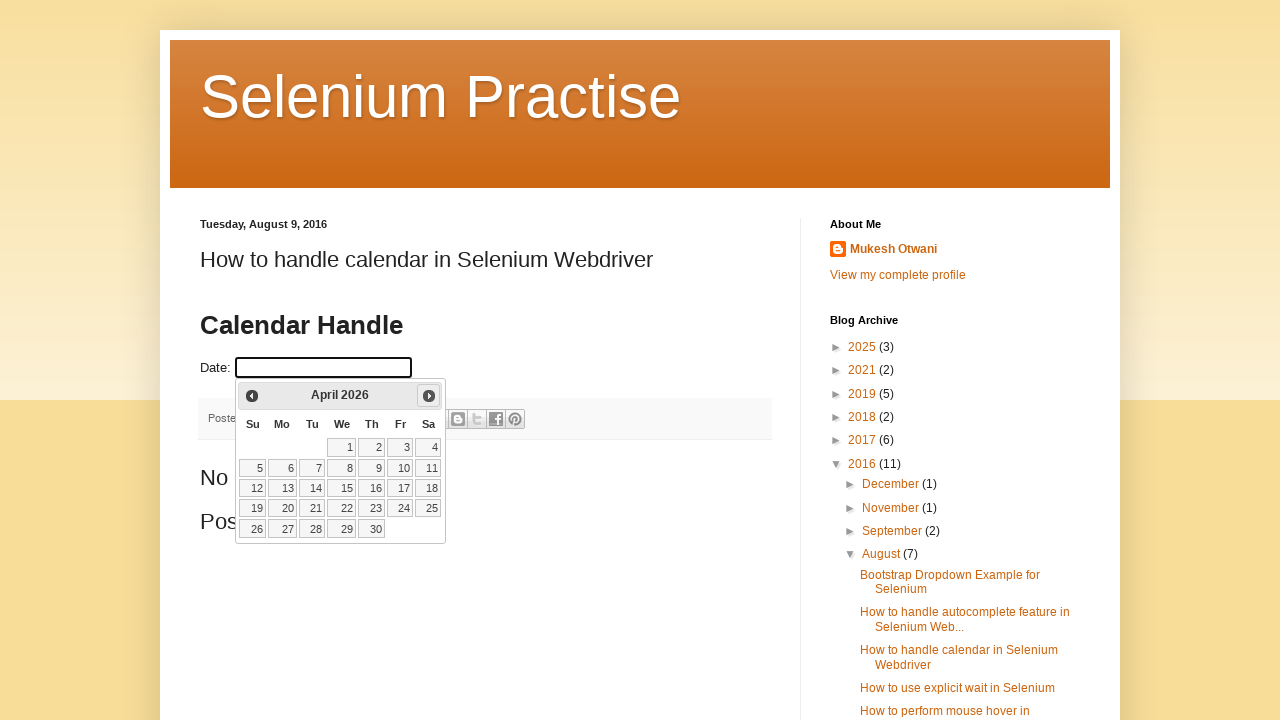

Navigated to next month (iteration 3) at (429, 396) on xpath=//a[@title='Next']
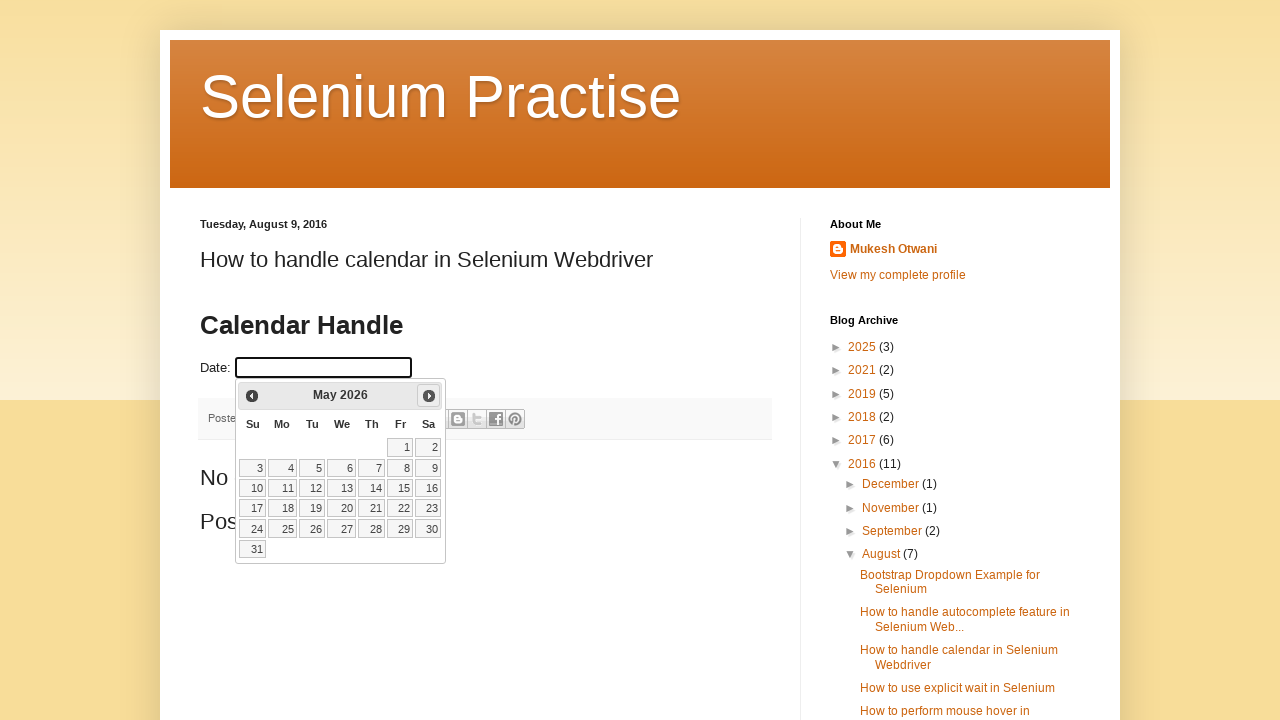

Waited for calendar to update
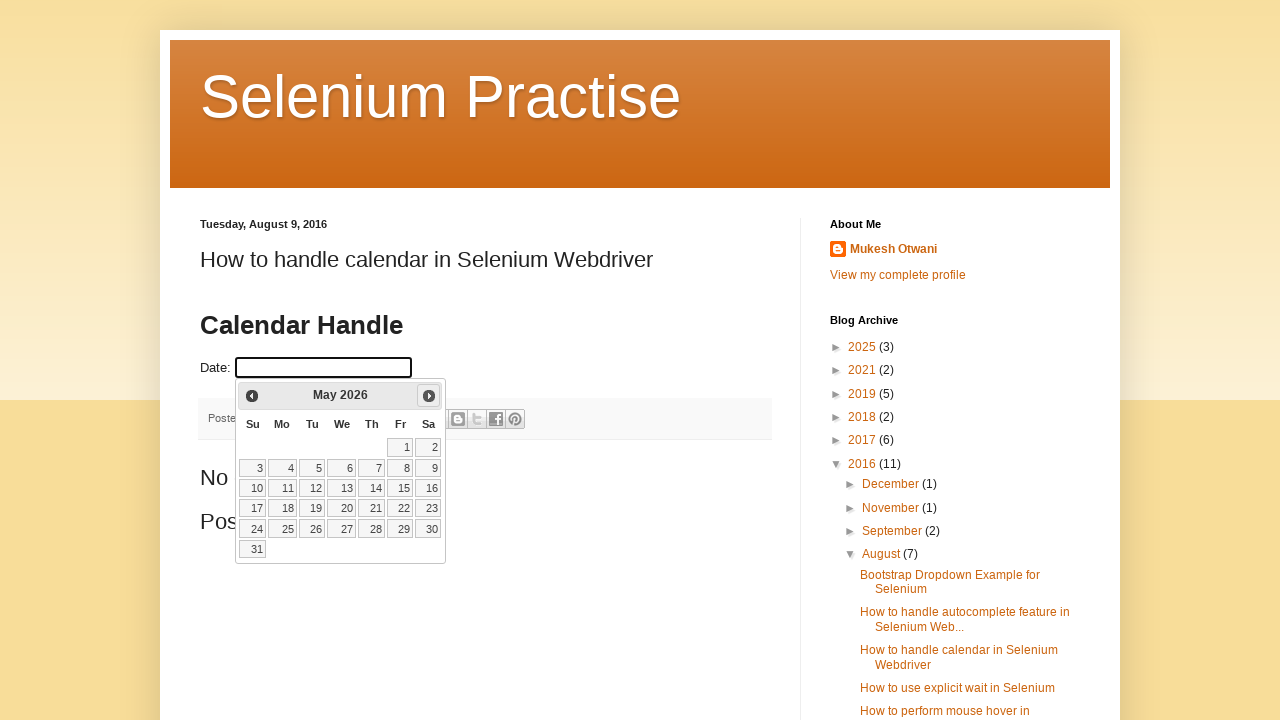

Navigated to next month (iteration 4) at (429, 396) on xpath=//a[@title='Next']
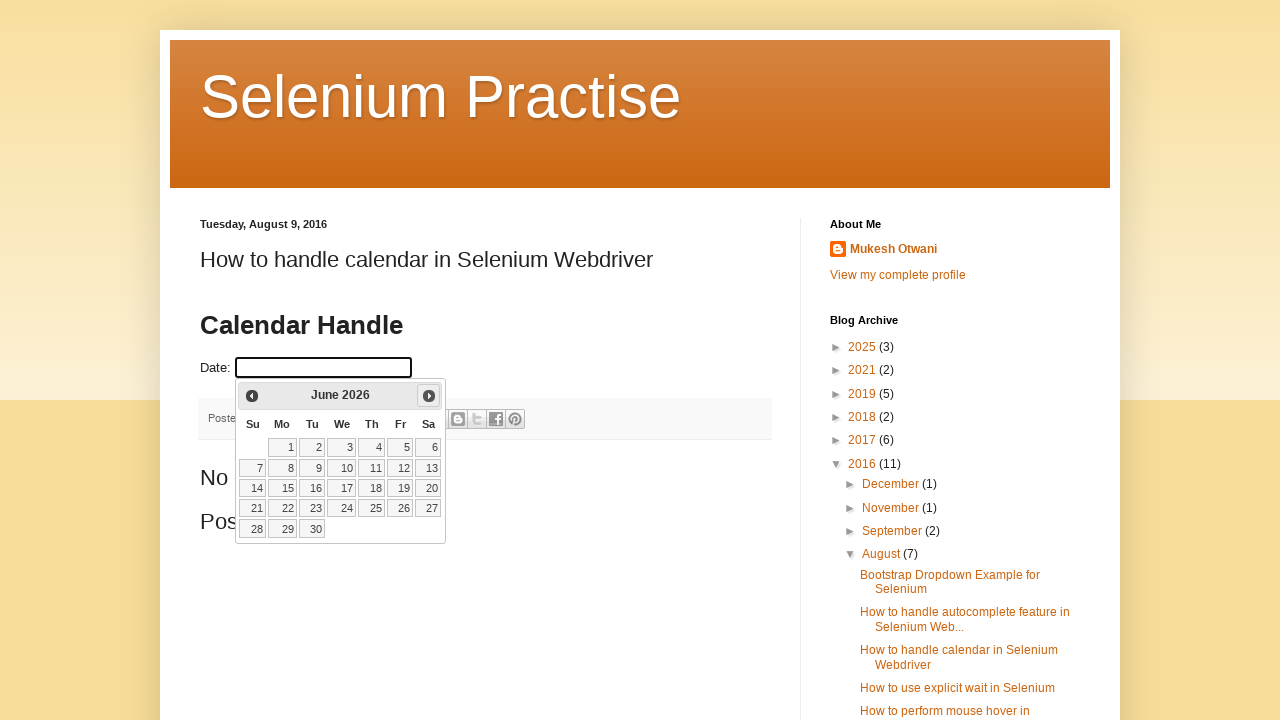

Waited for calendar to update
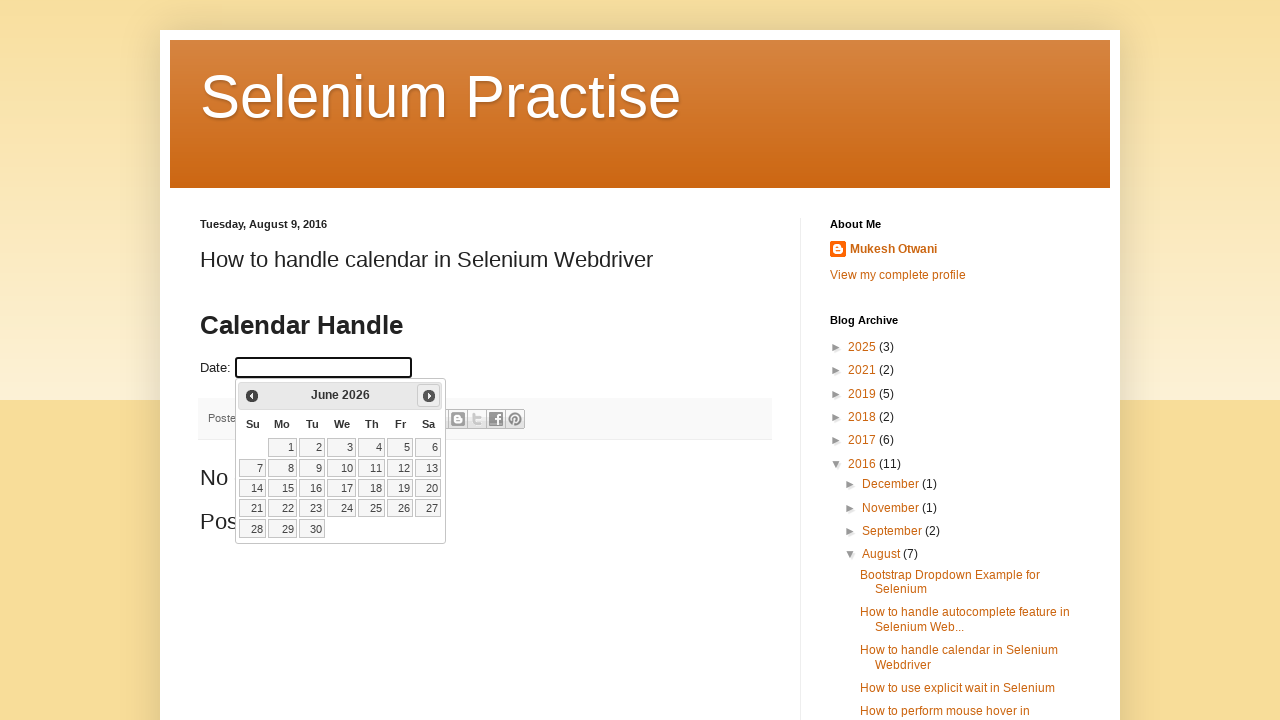

Navigated to next month (iteration 5) at (429, 396) on xpath=//a[@title='Next']
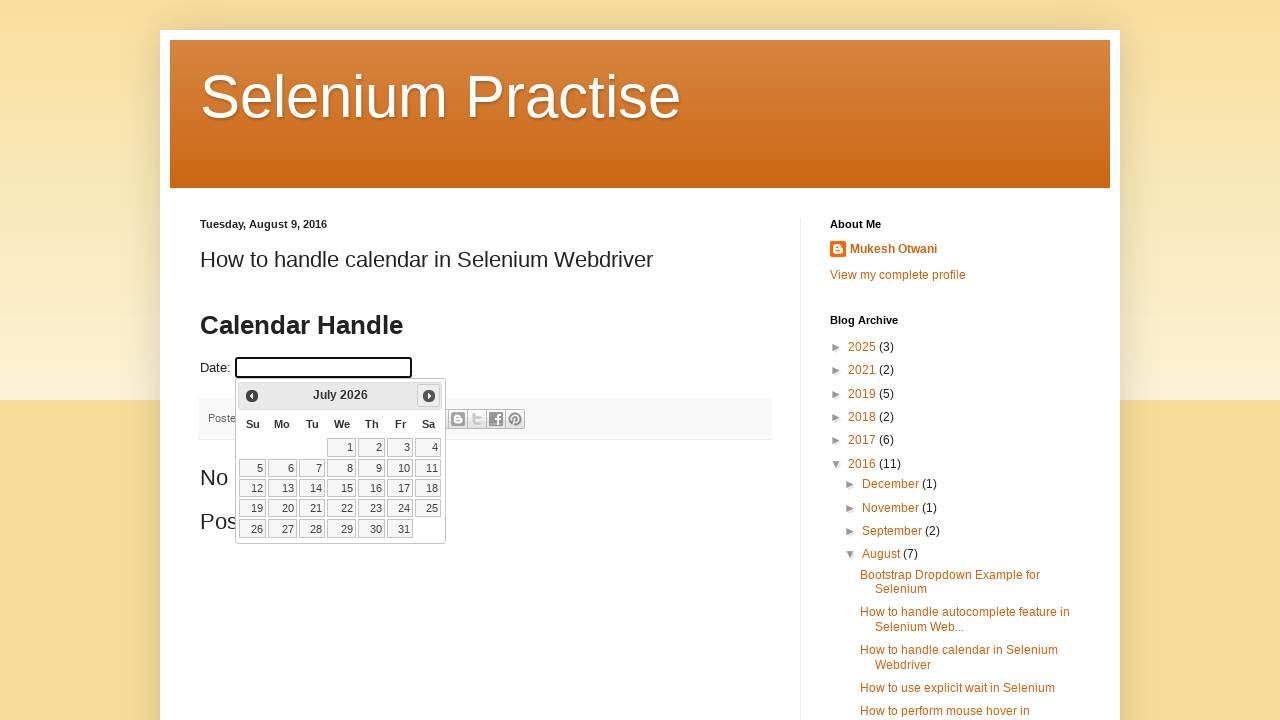

Waited for calendar to update
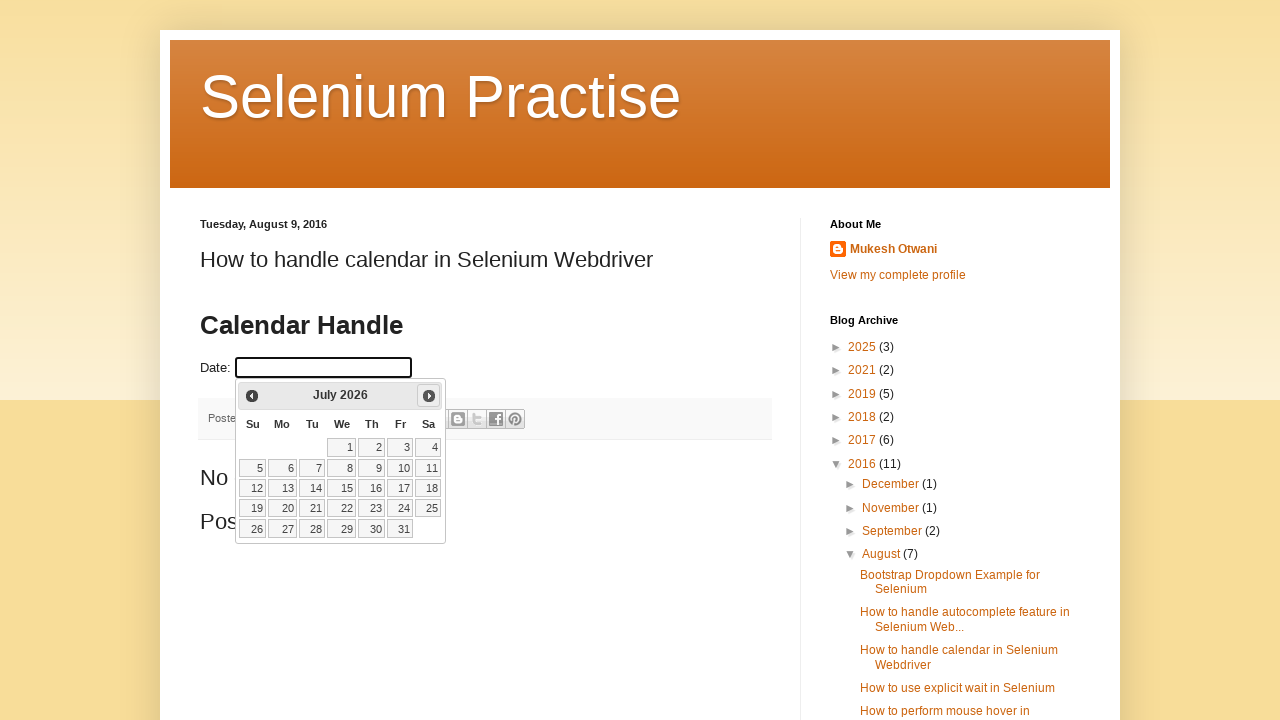

Navigated to next month (iteration 6) at (429, 396) on xpath=//a[@title='Next']
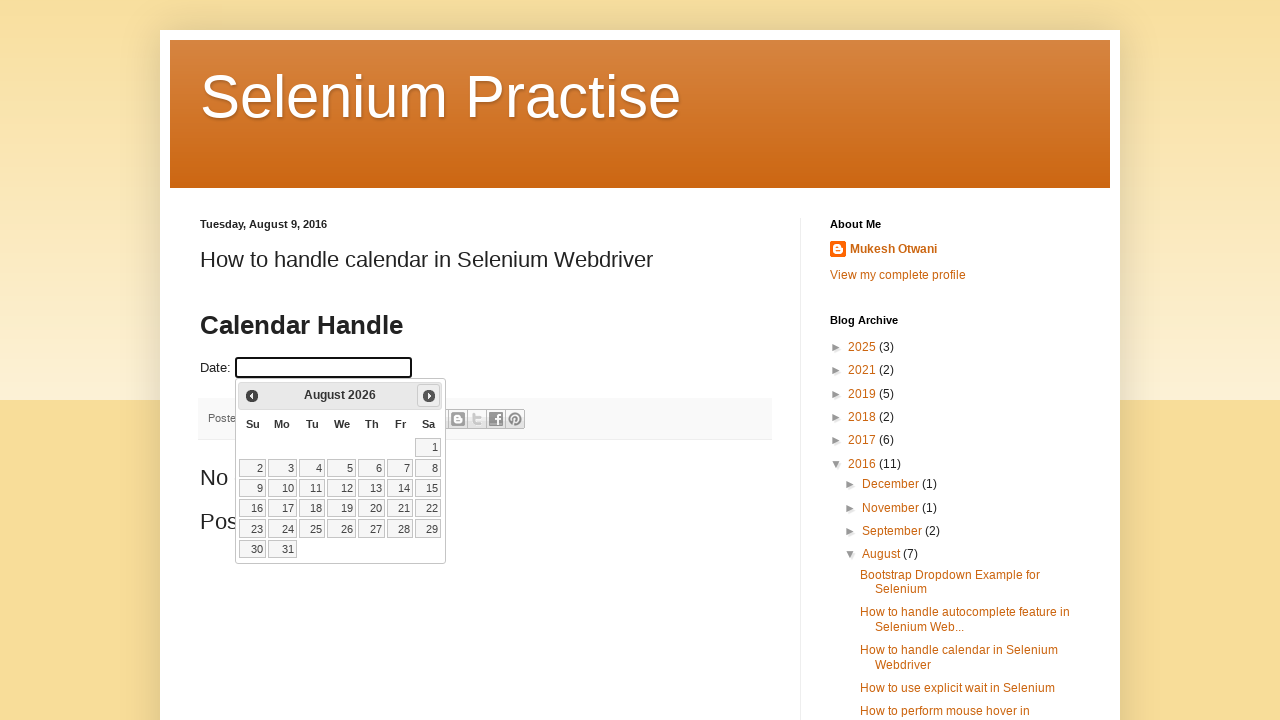

Waited for calendar to update
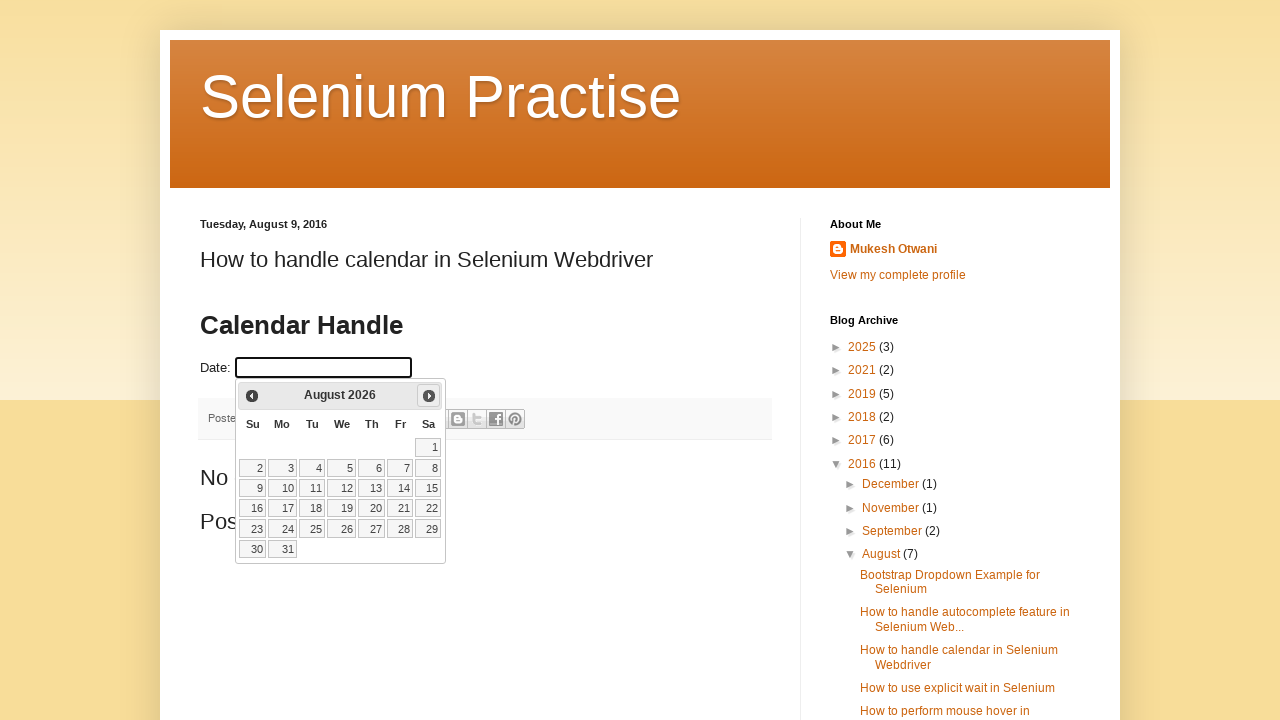

Navigated to next month (iteration 7) at (429, 396) on xpath=//a[@title='Next']
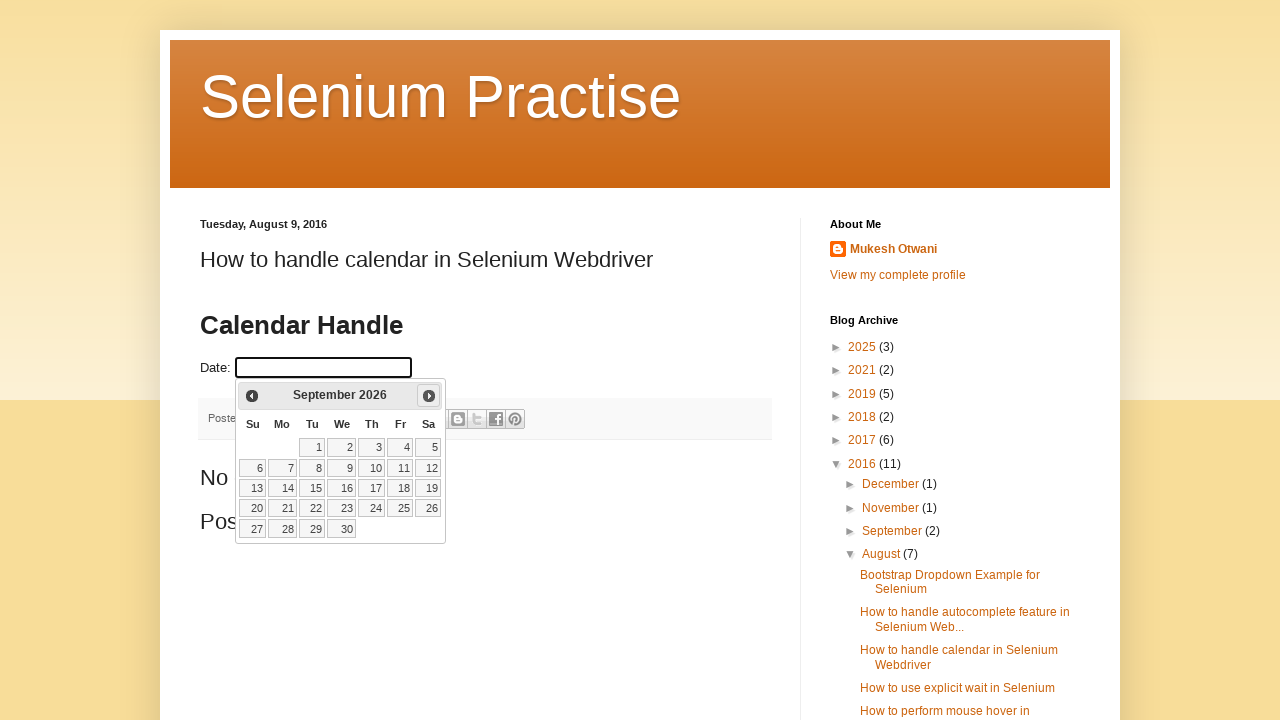

Waited for calendar to update
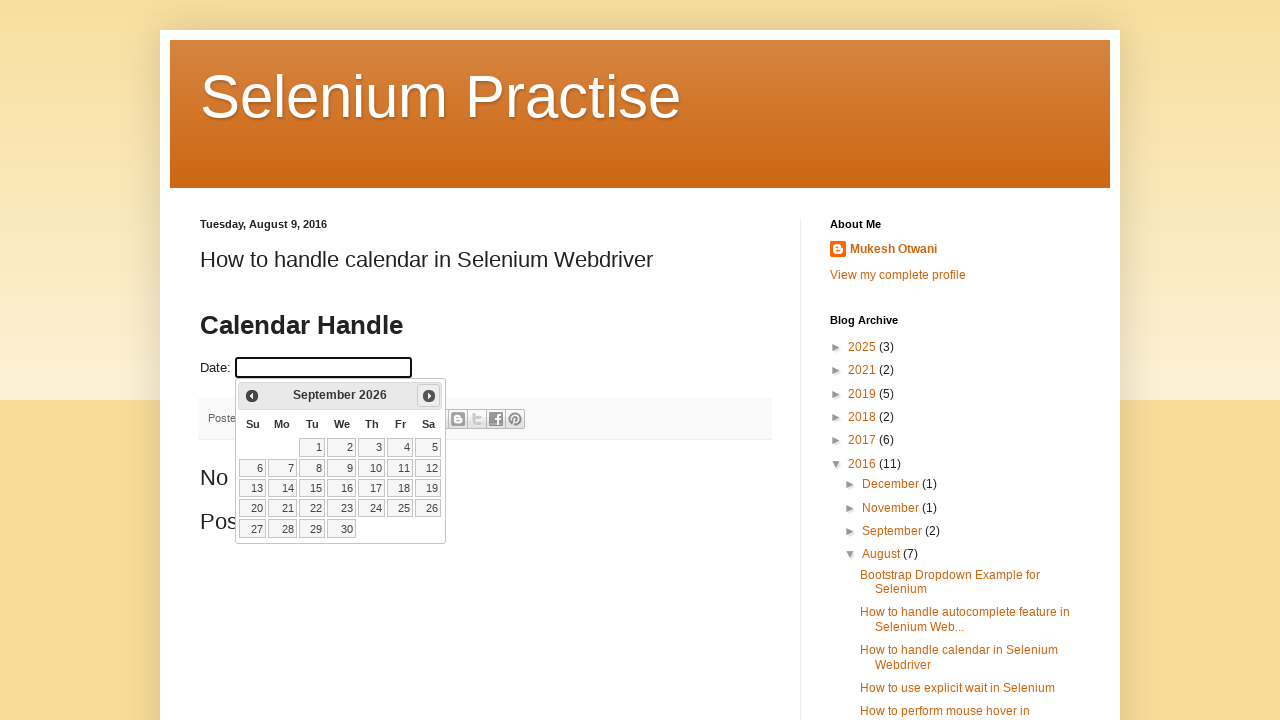

Navigated to next month (iteration 8) at (429, 396) on xpath=//a[@title='Next']
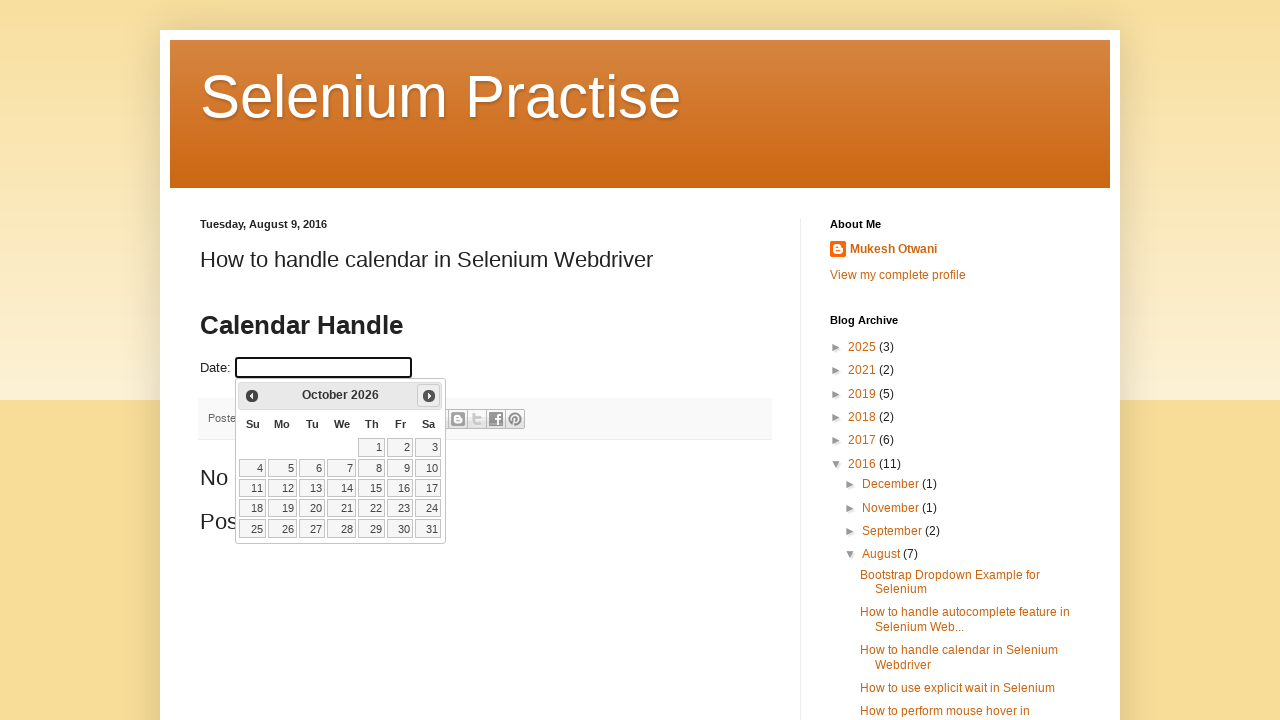

Waited for calendar to update
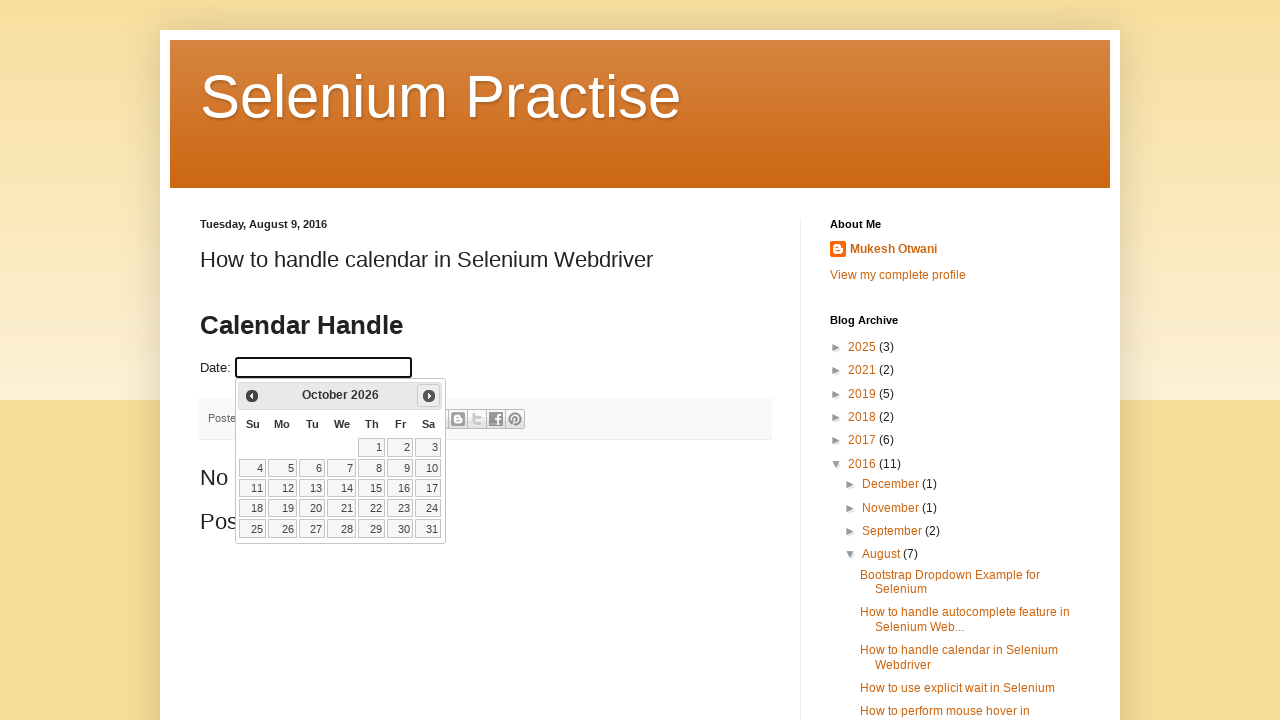

Navigated to next month (iteration 9) at (429, 396) on xpath=//a[@title='Next']
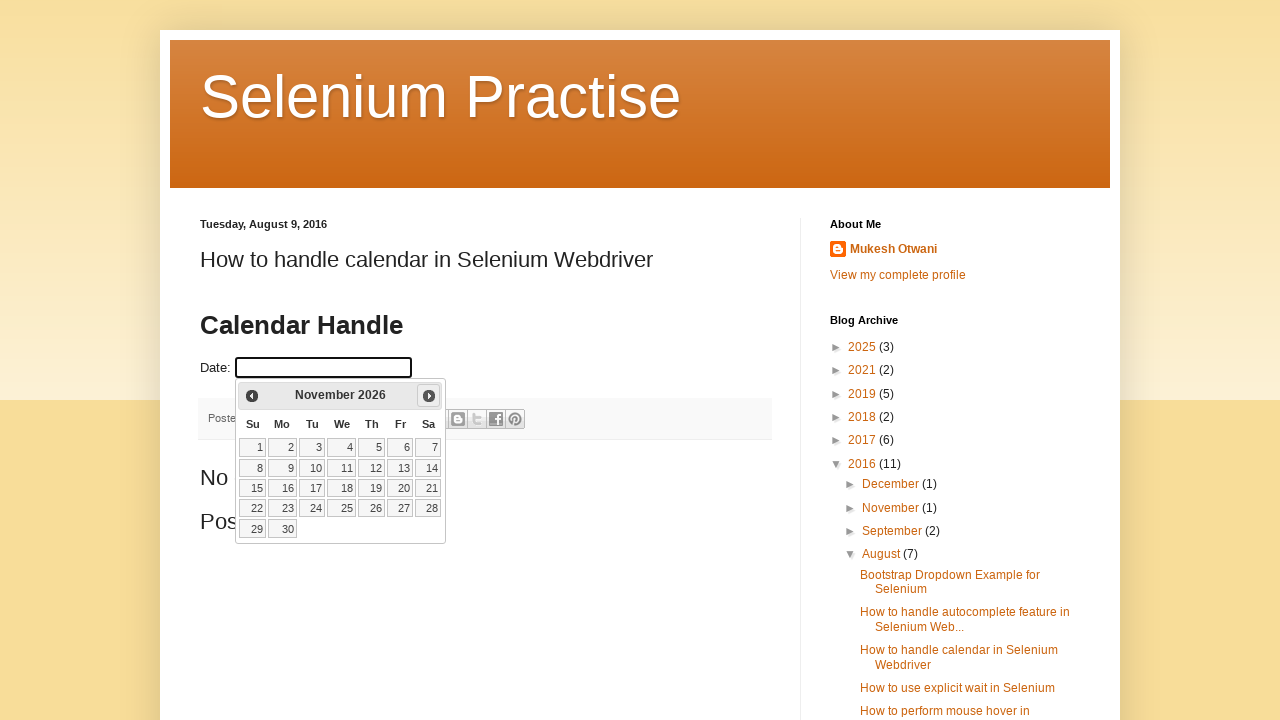

Waited for calendar to update
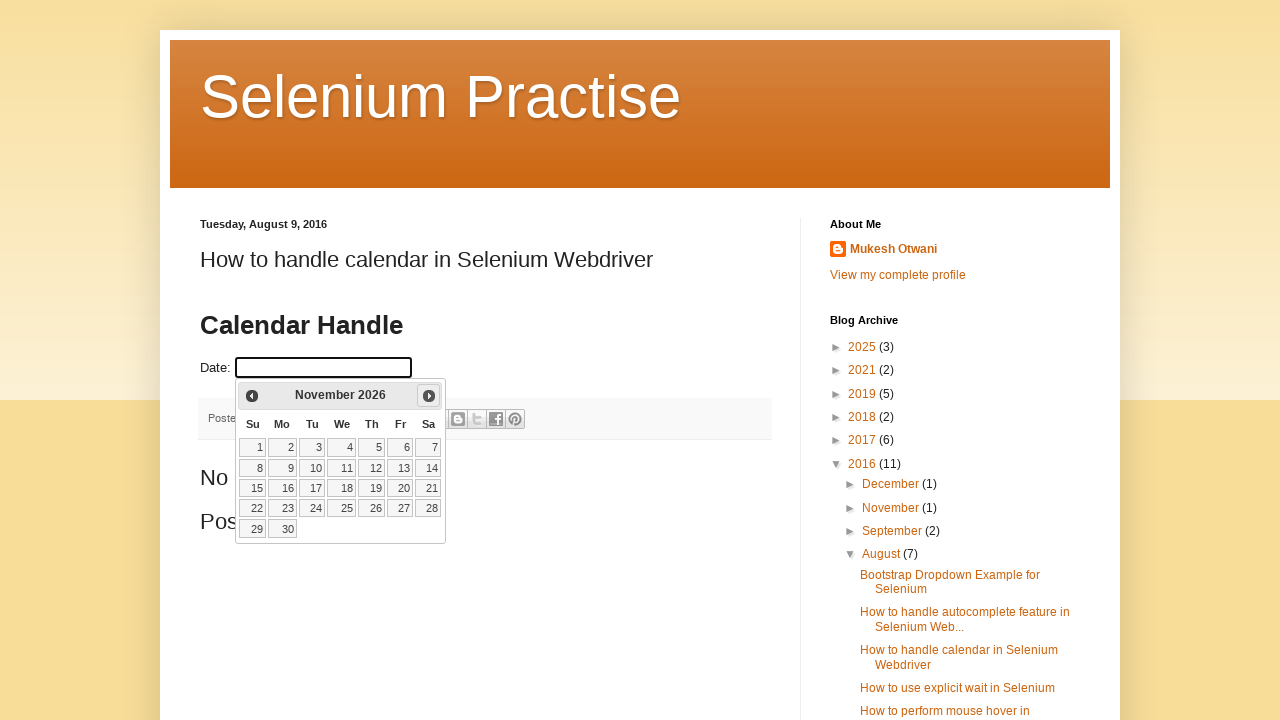

Navigated to next month (iteration 10) at (429, 396) on xpath=//a[@title='Next']
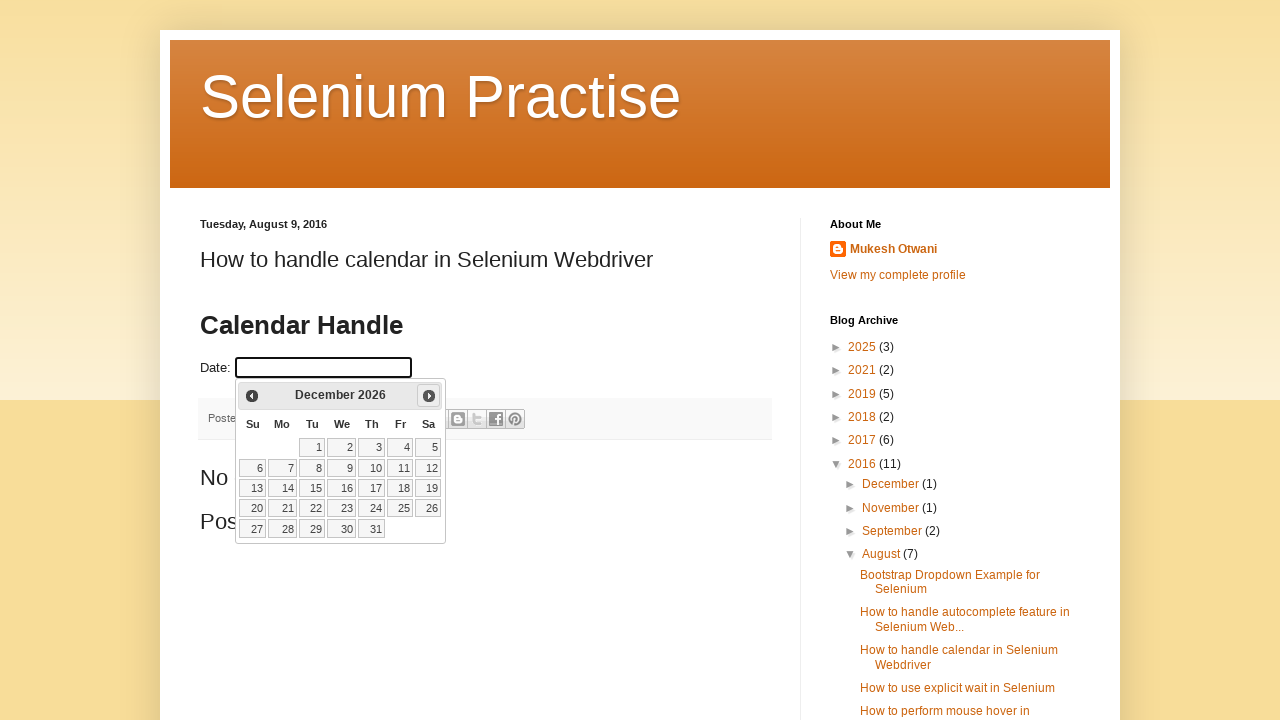

Waited for calendar to update
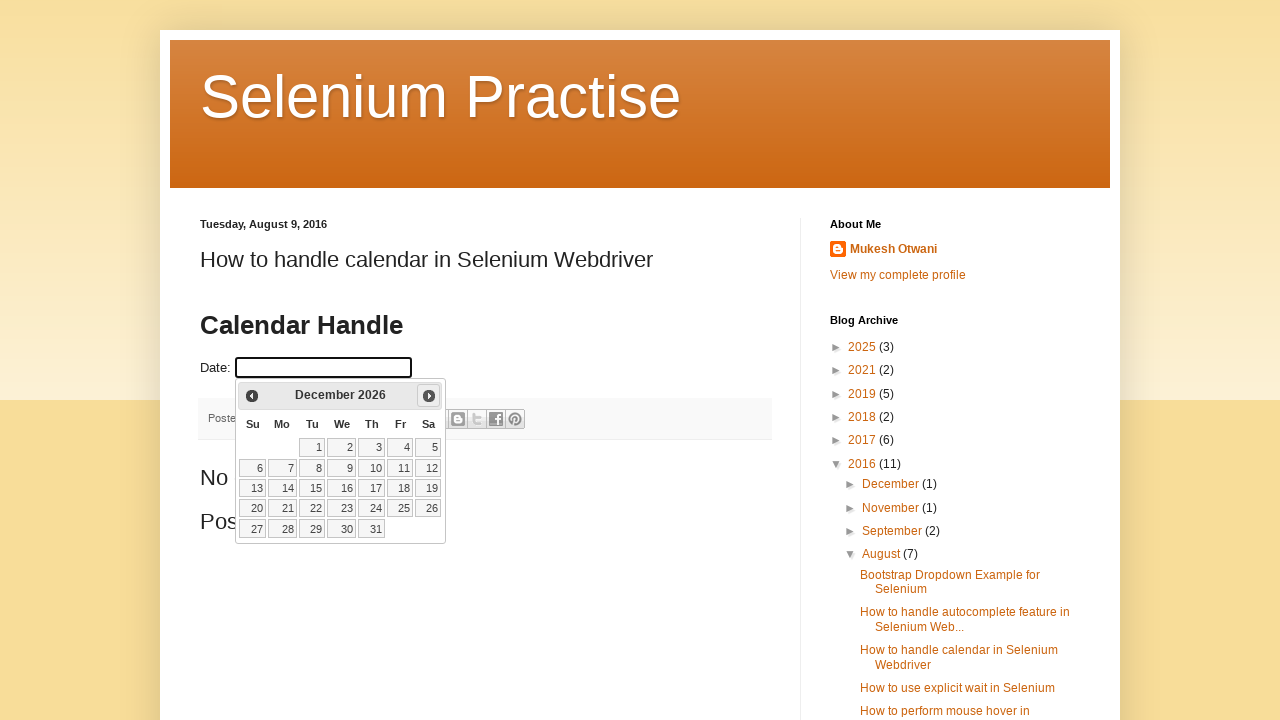

Navigated to next month (iteration 11) at (429, 396) on xpath=//a[@title='Next']
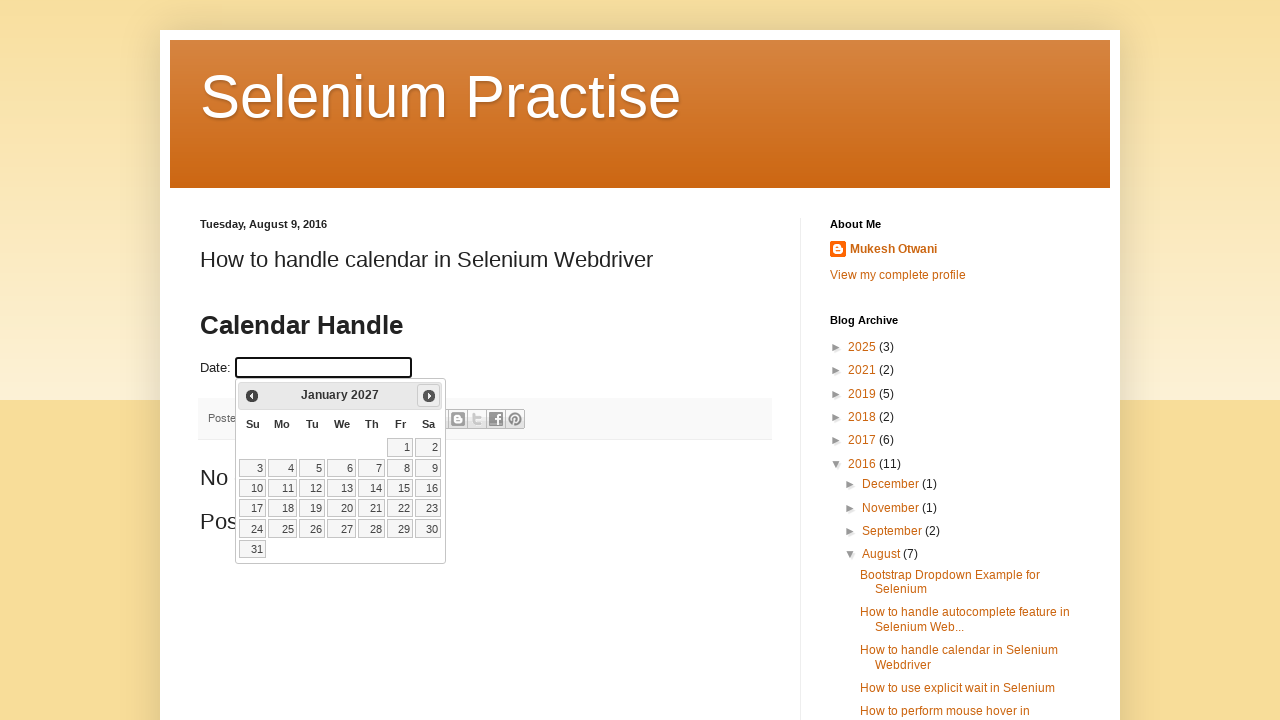

Waited for calendar to update
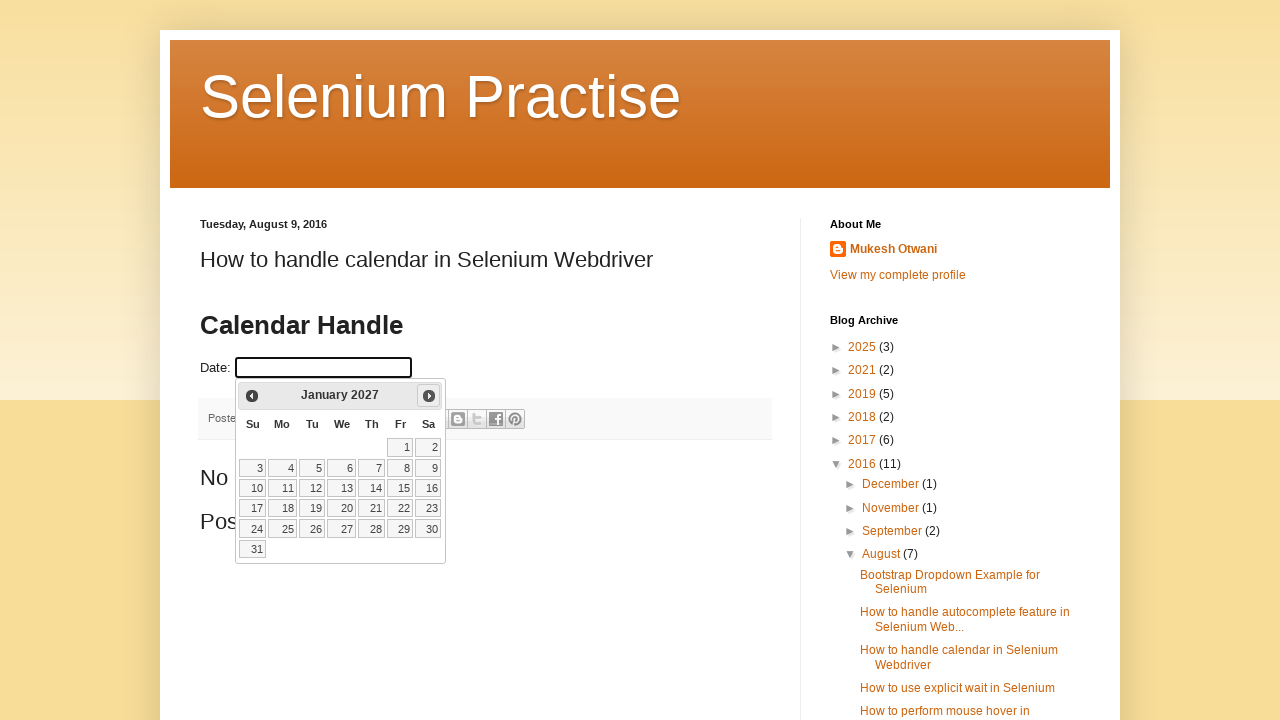

Navigated to next month (iteration 12) at (429, 396) on xpath=//a[@title='Next']
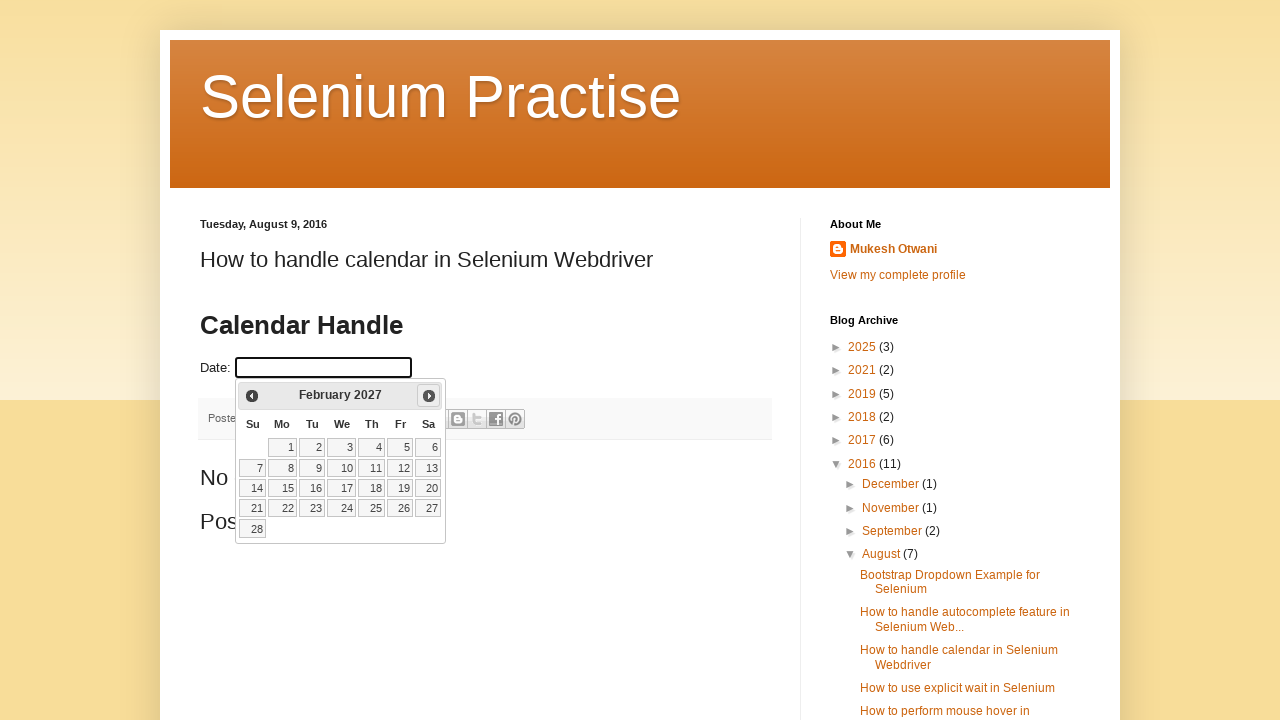

Waited for calendar to update
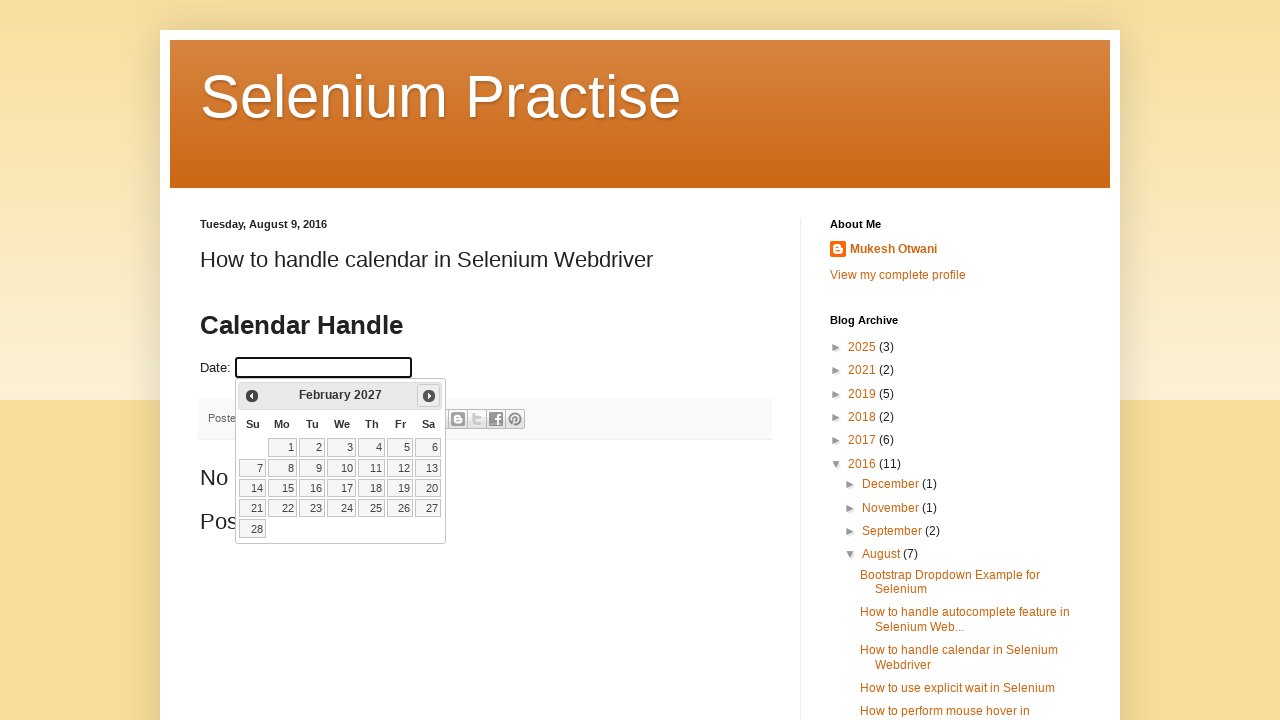

Navigated to next month (iteration 13) at (429, 396) on xpath=//a[@title='Next']
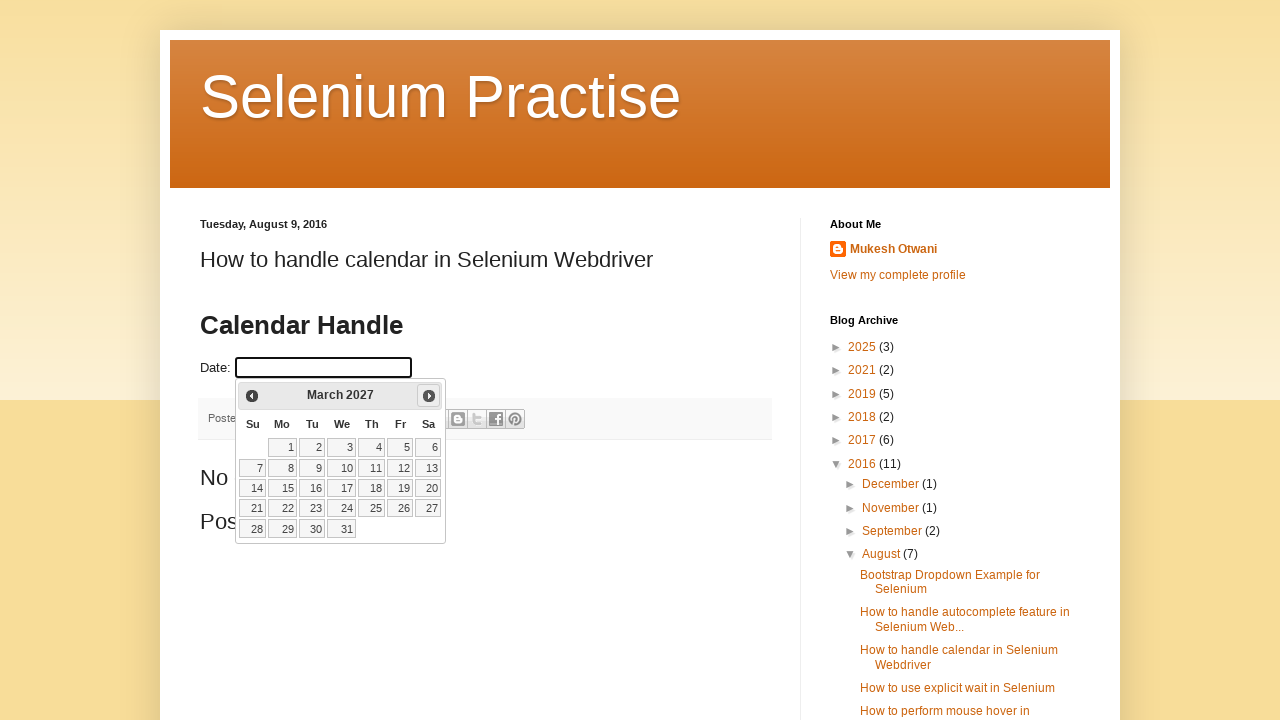

Waited for calendar to update
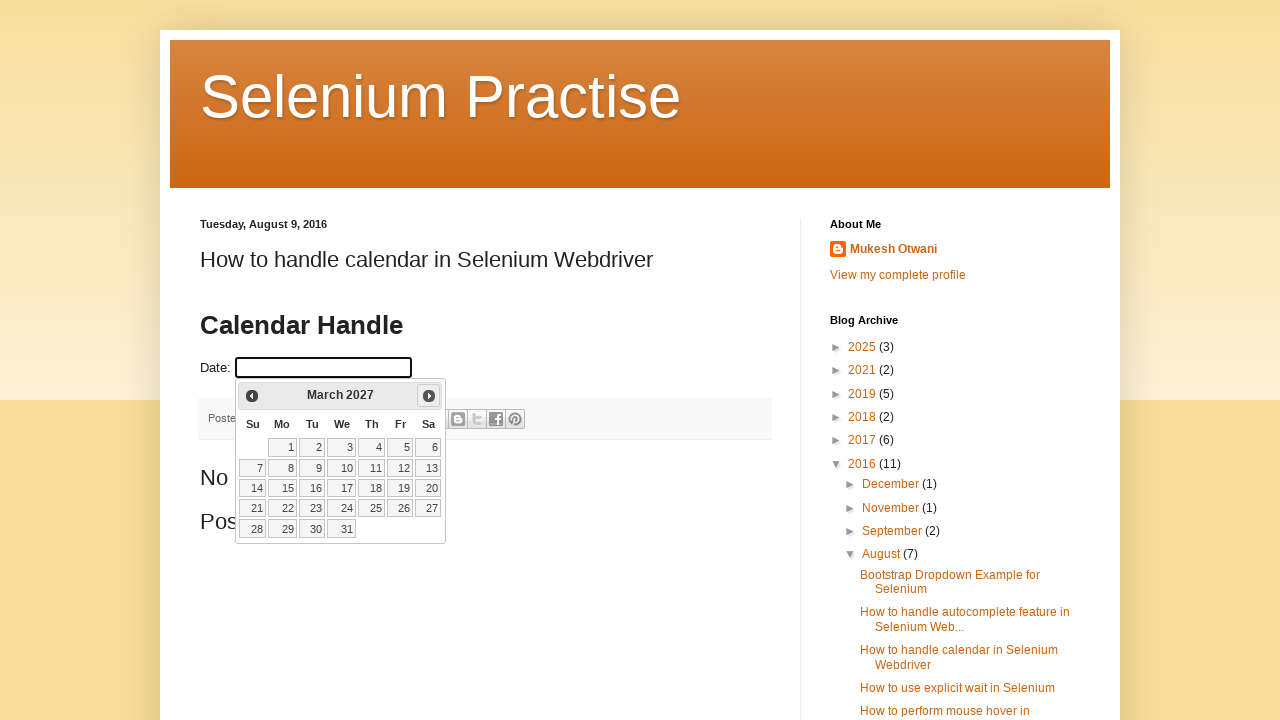

Navigated to next month (iteration 14) at (429, 396) on xpath=//a[@title='Next']
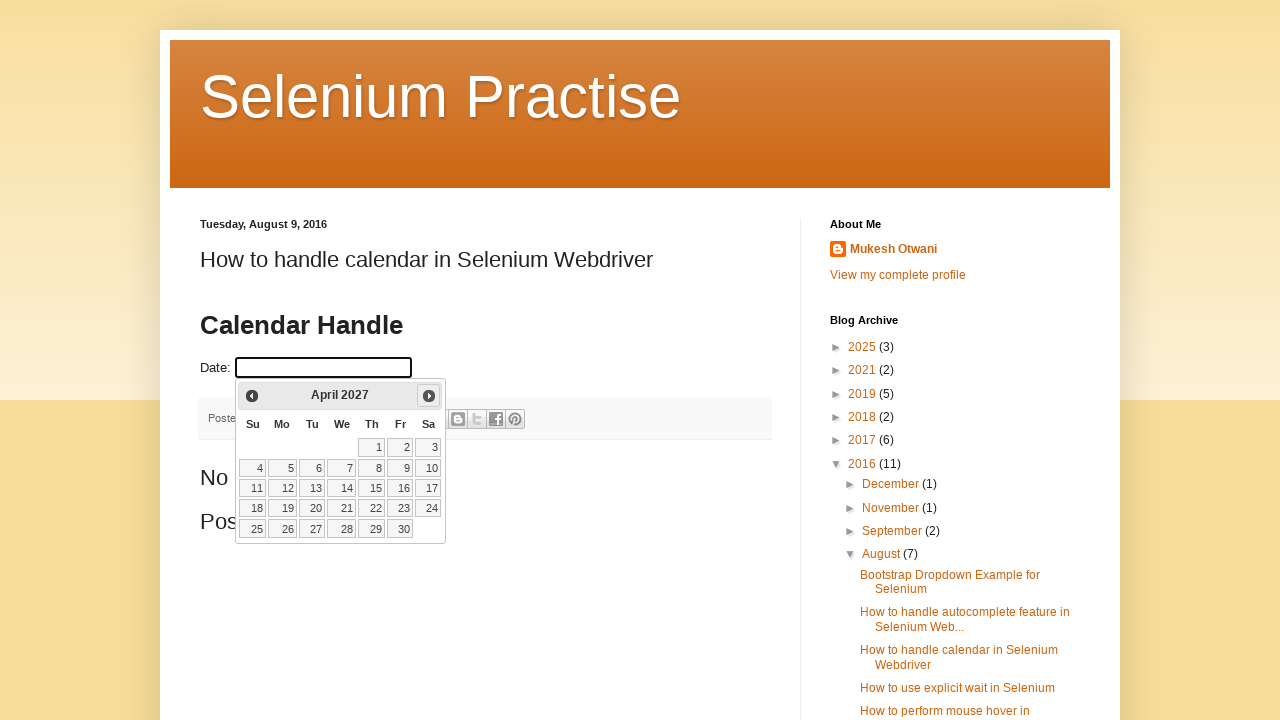

Waited for calendar to update
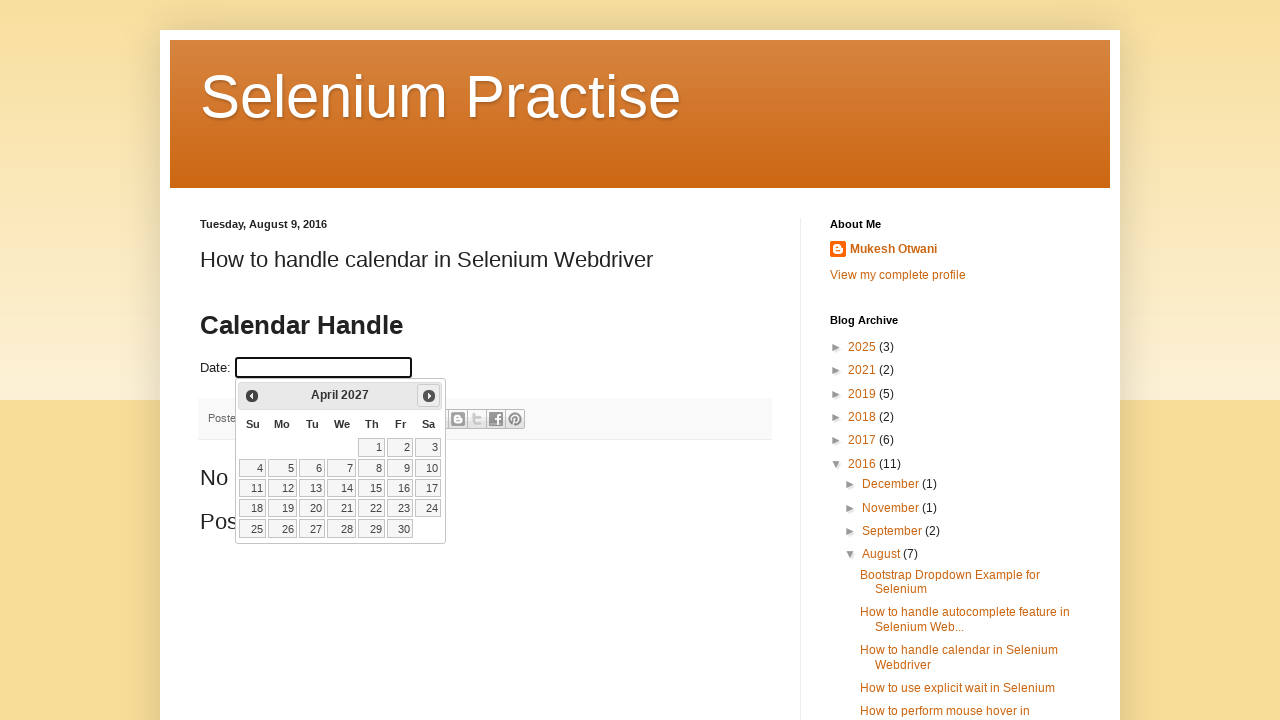

Navigated to next month (iteration 15) at (429, 396) on xpath=//a[@title='Next']
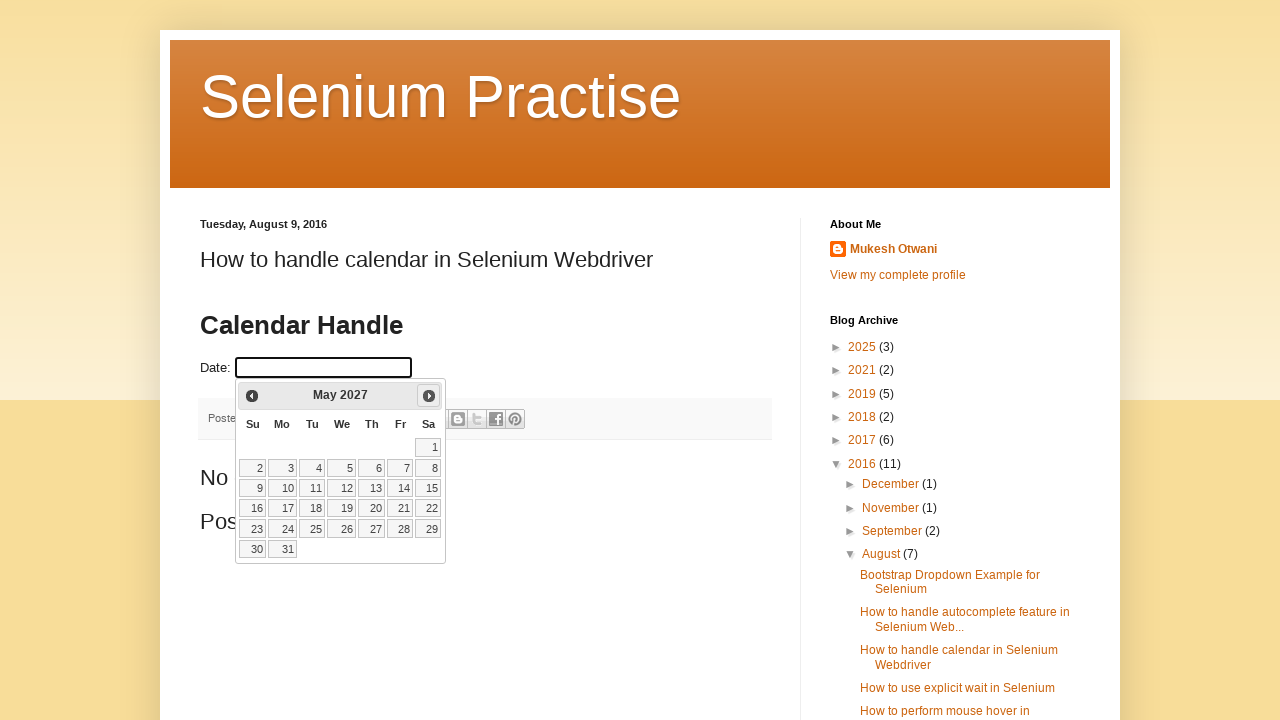

Waited for calendar to update
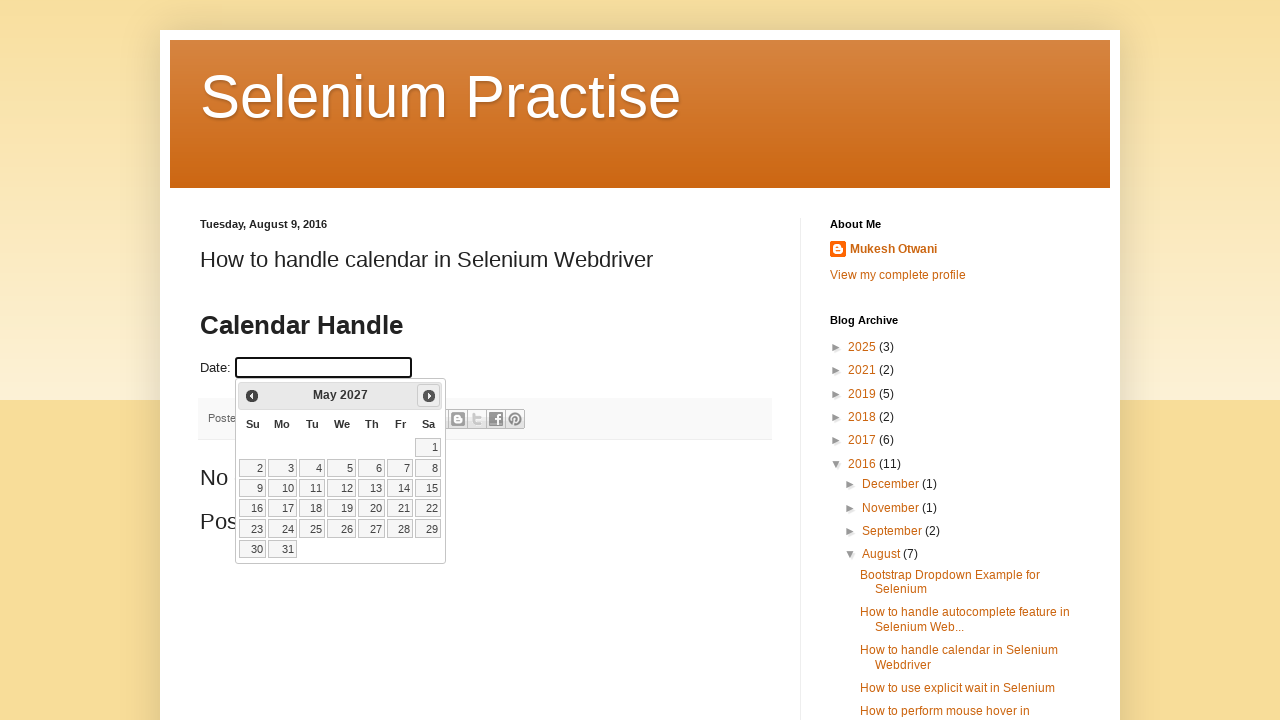

Navigated to next month (iteration 16) at (429, 396) on xpath=//a[@title='Next']
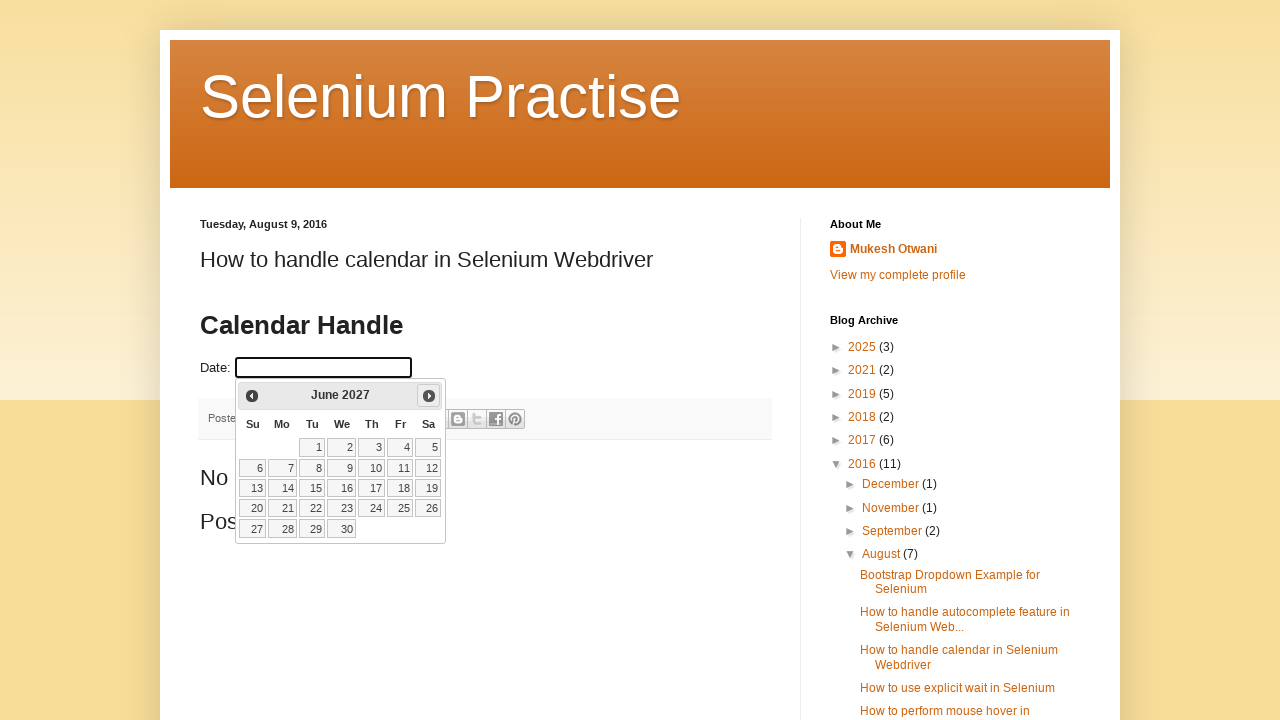

Waited for calendar to update
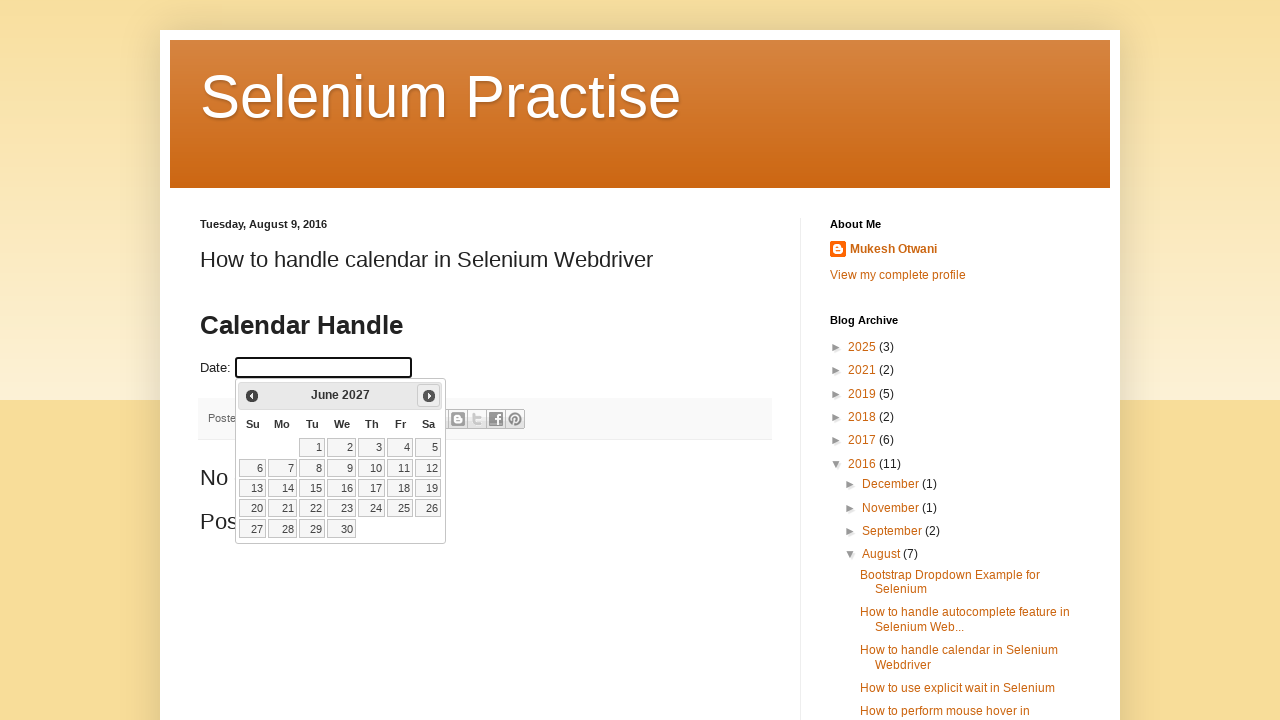

Navigated to next month (iteration 17) at (429, 396) on xpath=//a[@title='Next']
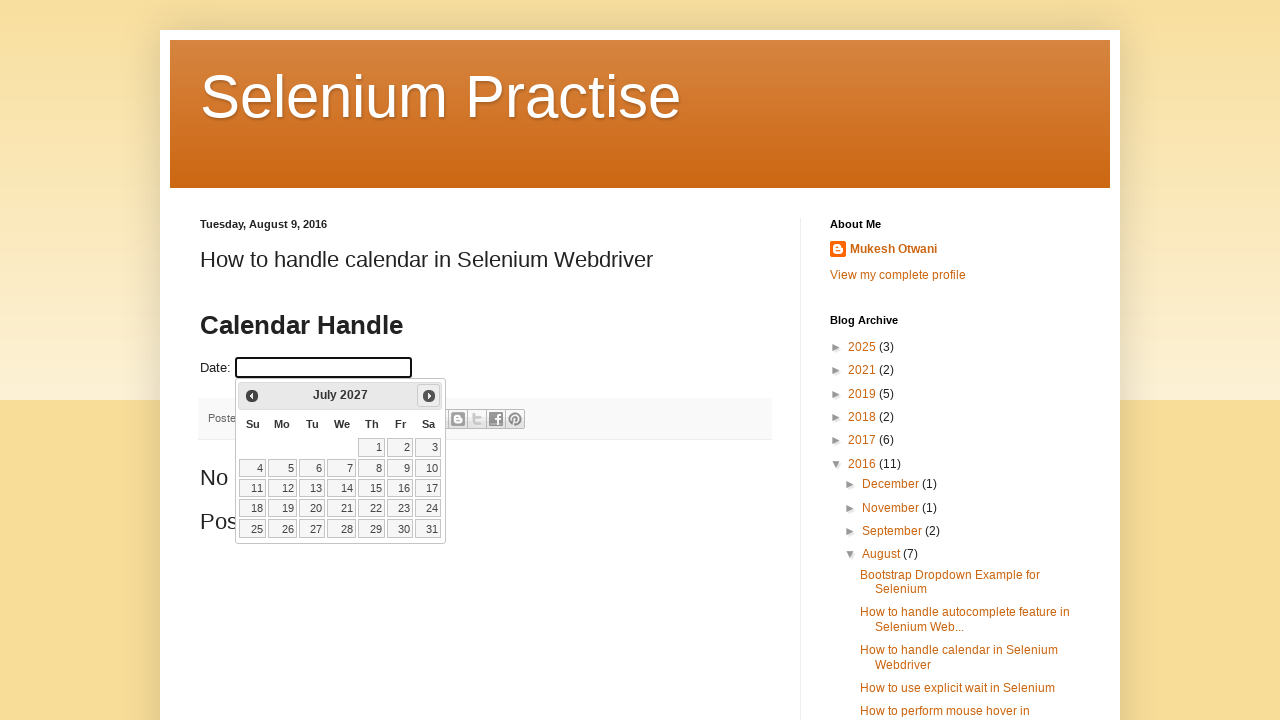

Waited for calendar to update
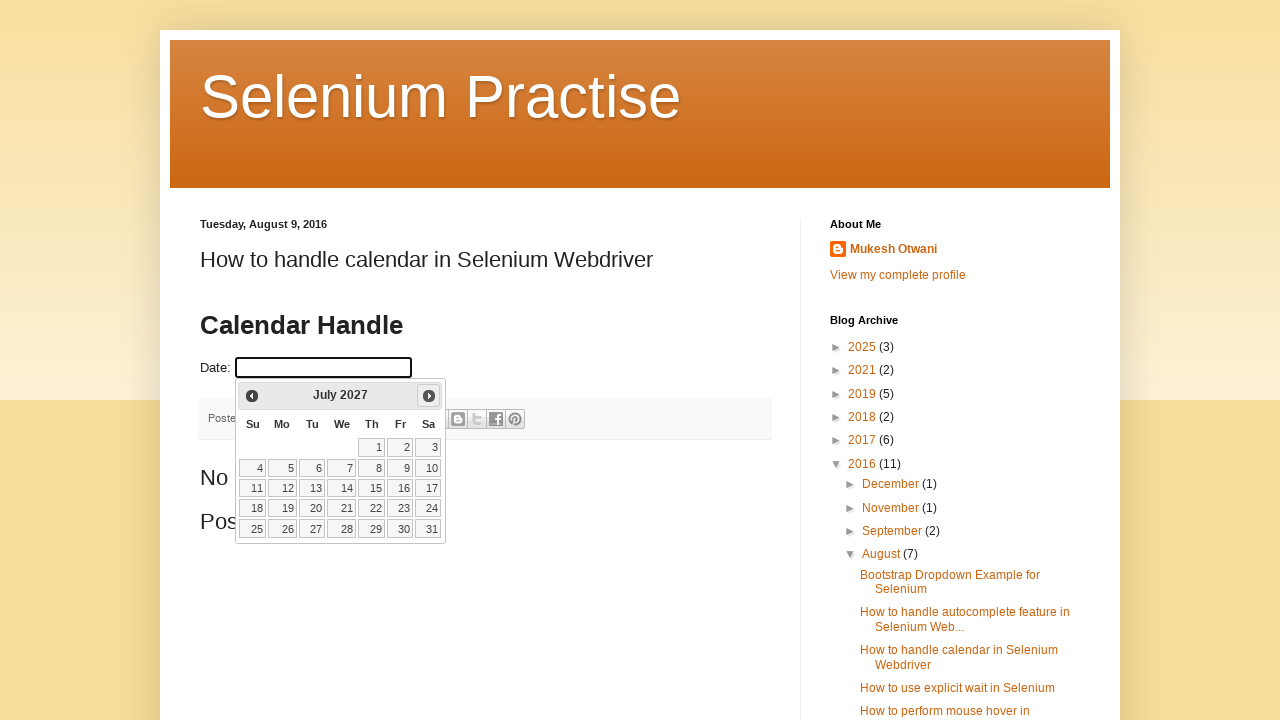

Navigated to next month (iteration 18) at (429, 396) on xpath=//a[@title='Next']
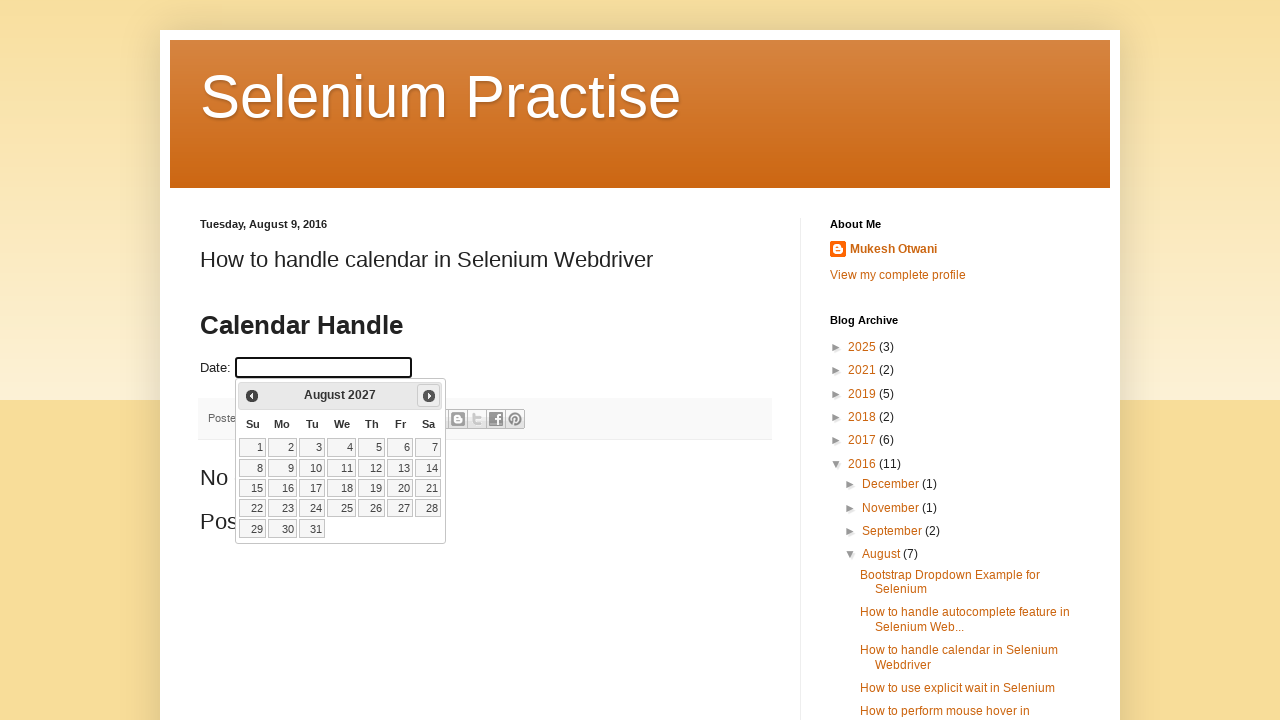

Waited for calendar to update
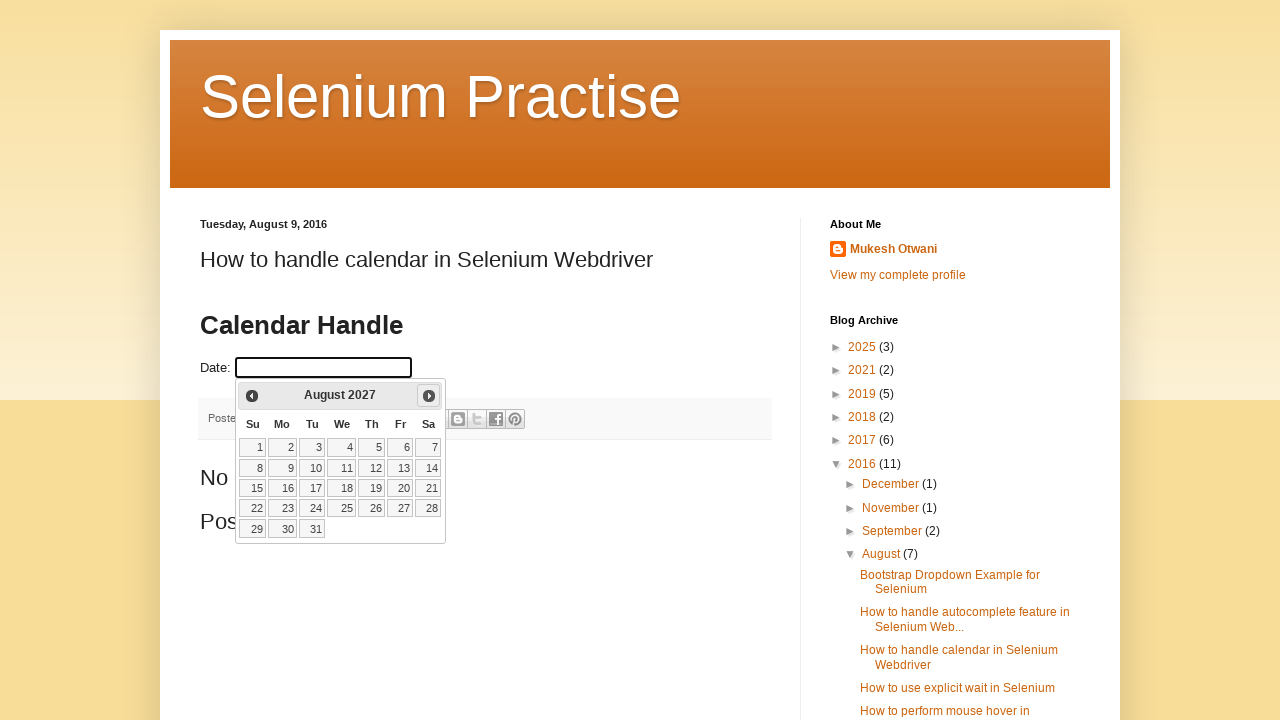

Navigated to next month (iteration 19) at (429, 396) on xpath=//a[@title='Next']
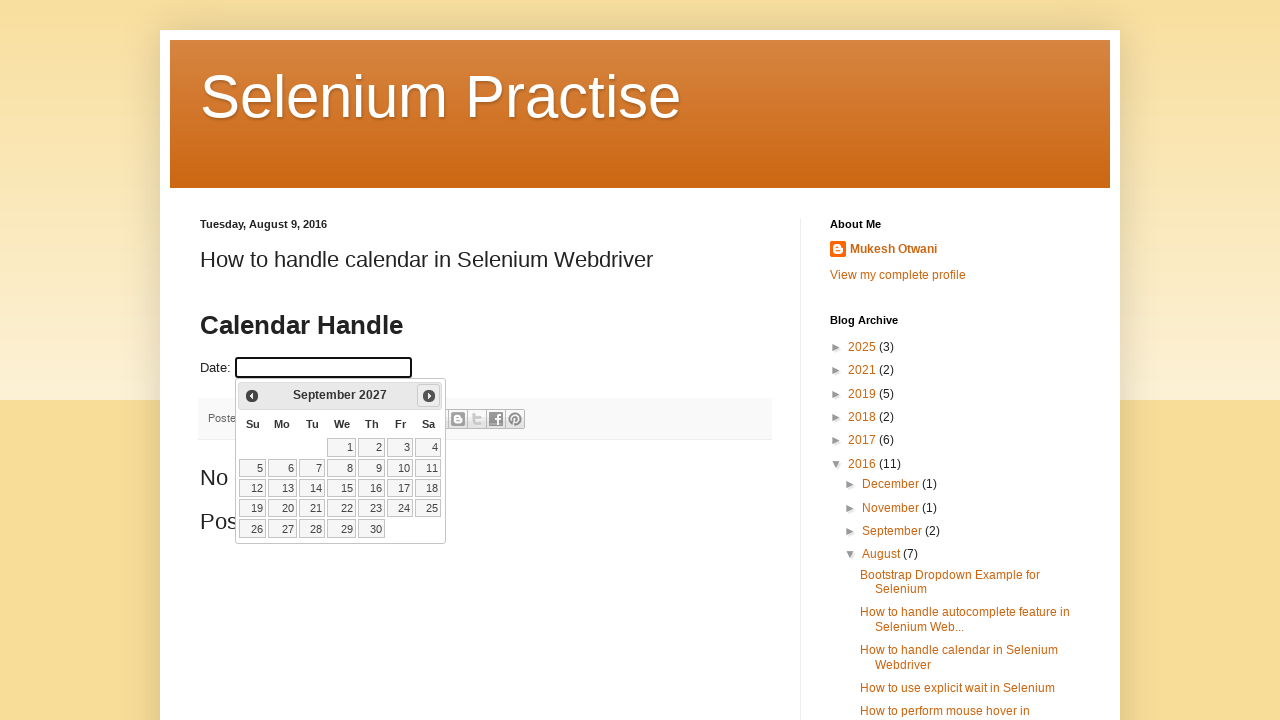

Waited for calendar to update
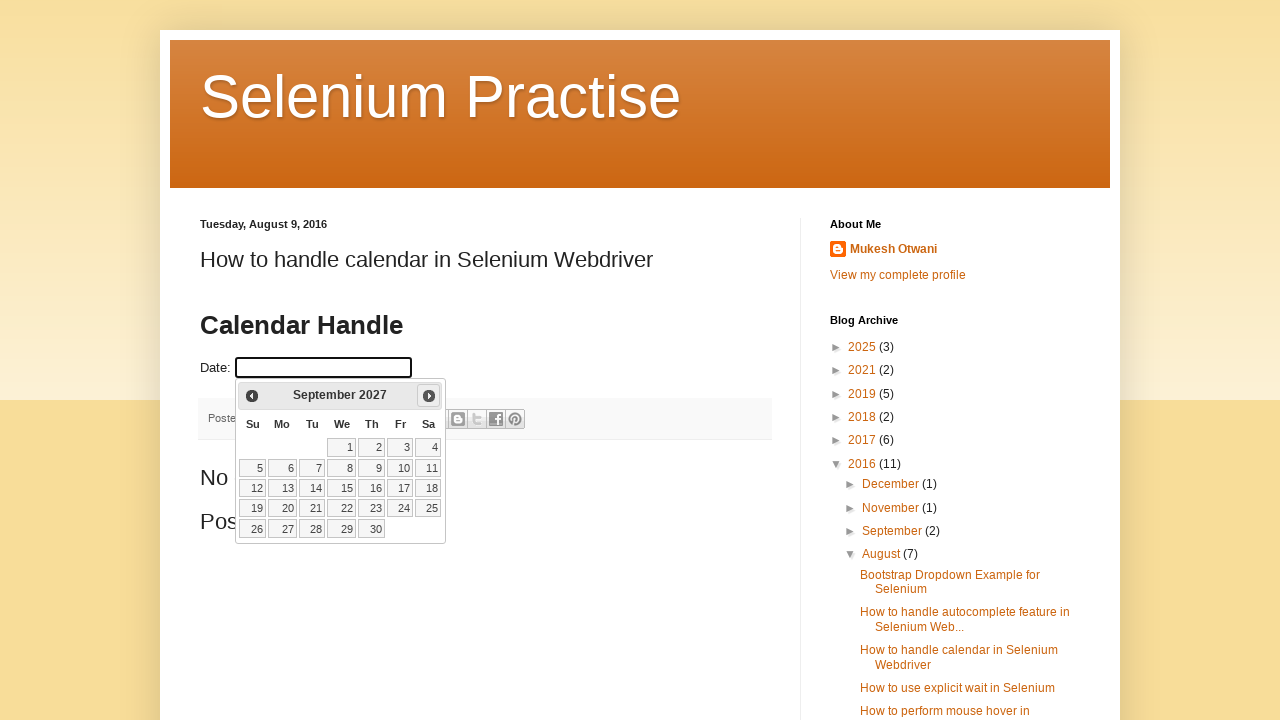

Navigated to next month (iteration 20) at (429, 396) on xpath=//a[@title='Next']
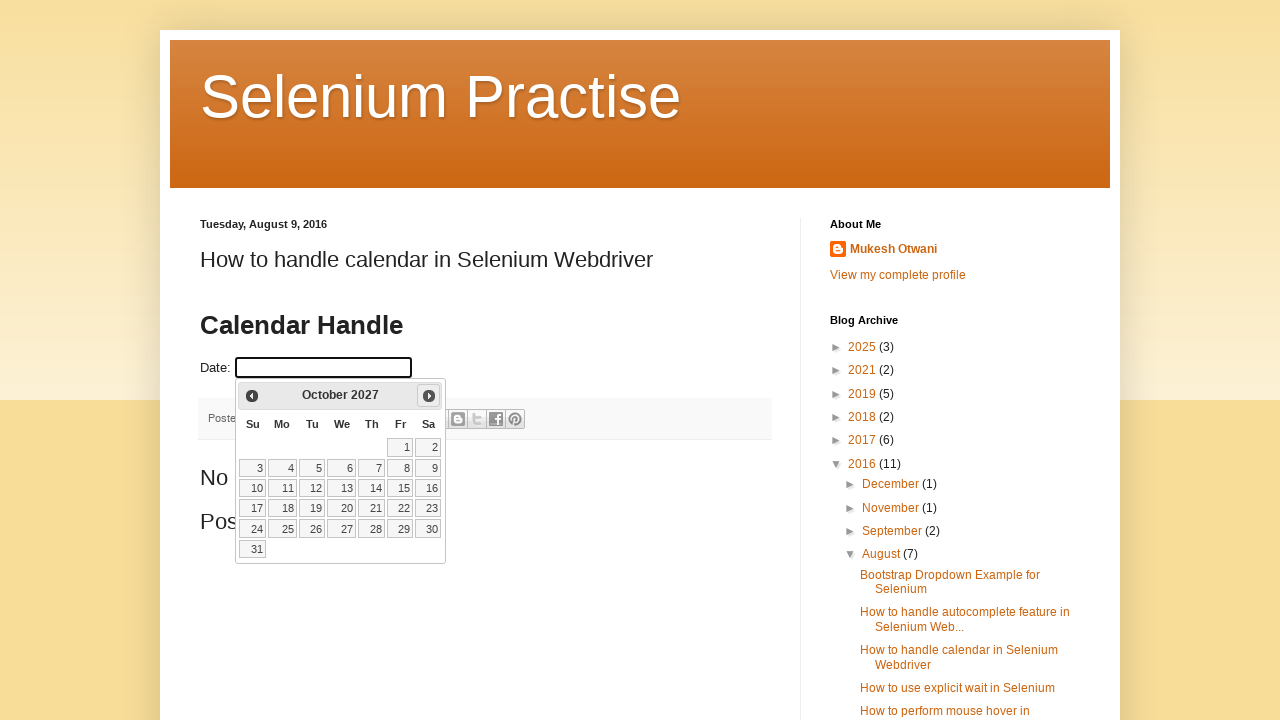

Waited for calendar to update
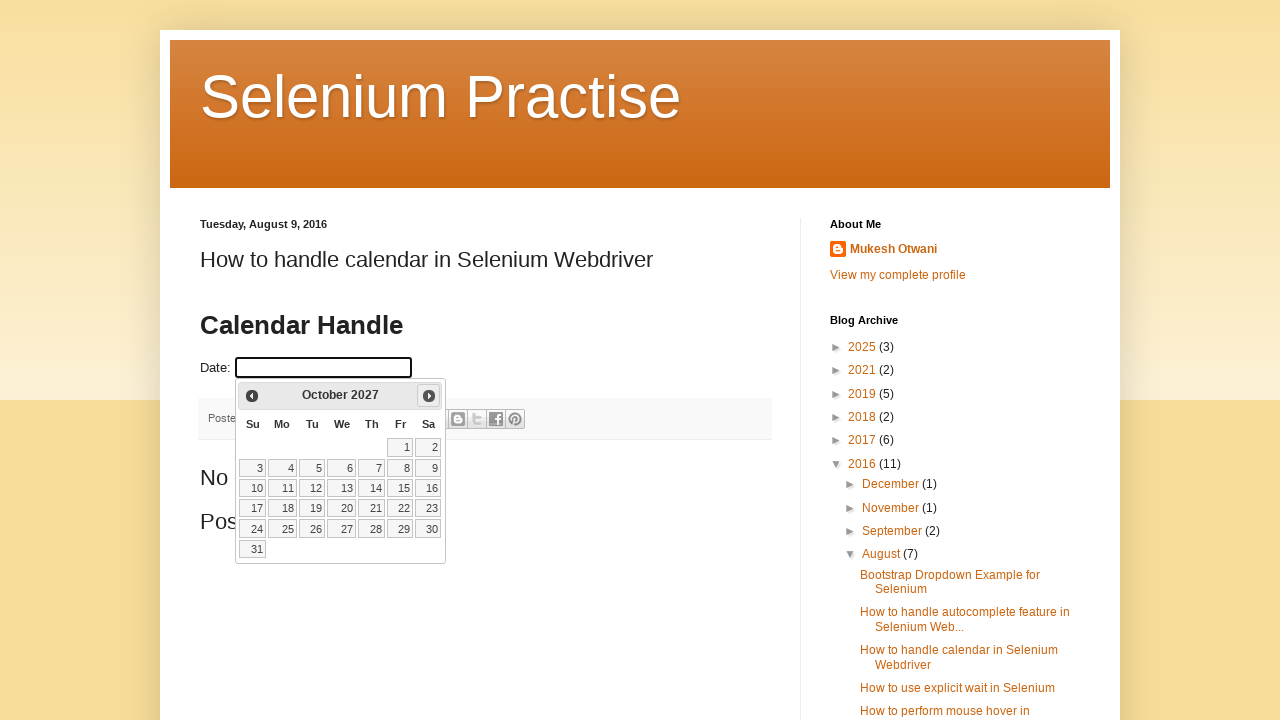

Navigated to next month (iteration 21) at (429, 396) on xpath=//a[@title='Next']
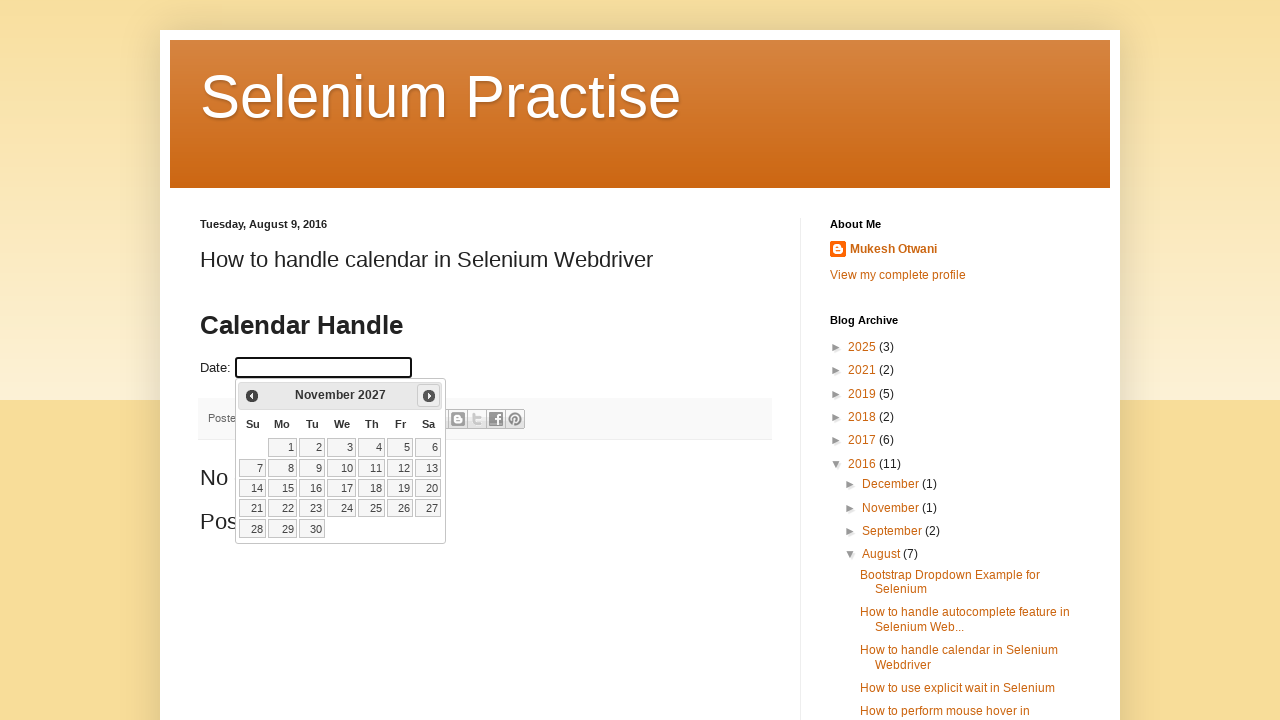

Waited for calendar to update
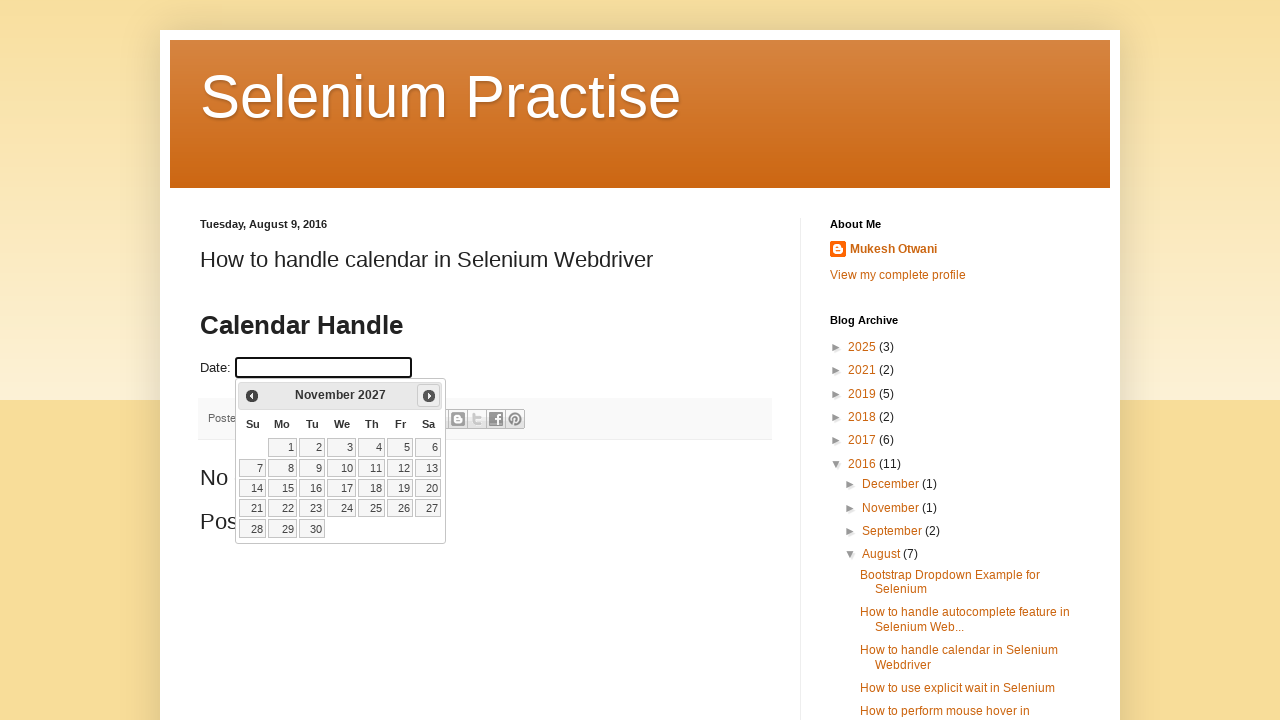

Navigated to next month (iteration 22) at (429, 396) on xpath=//a[@title='Next']
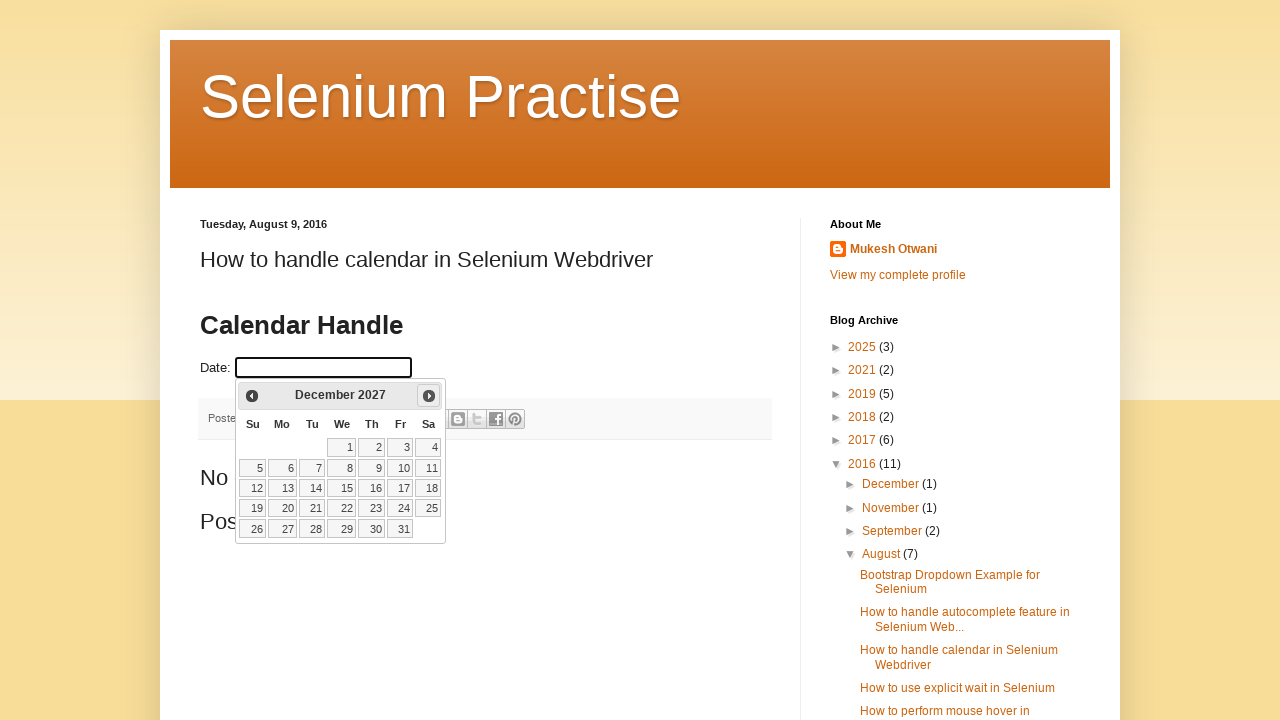

Waited for calendar to update
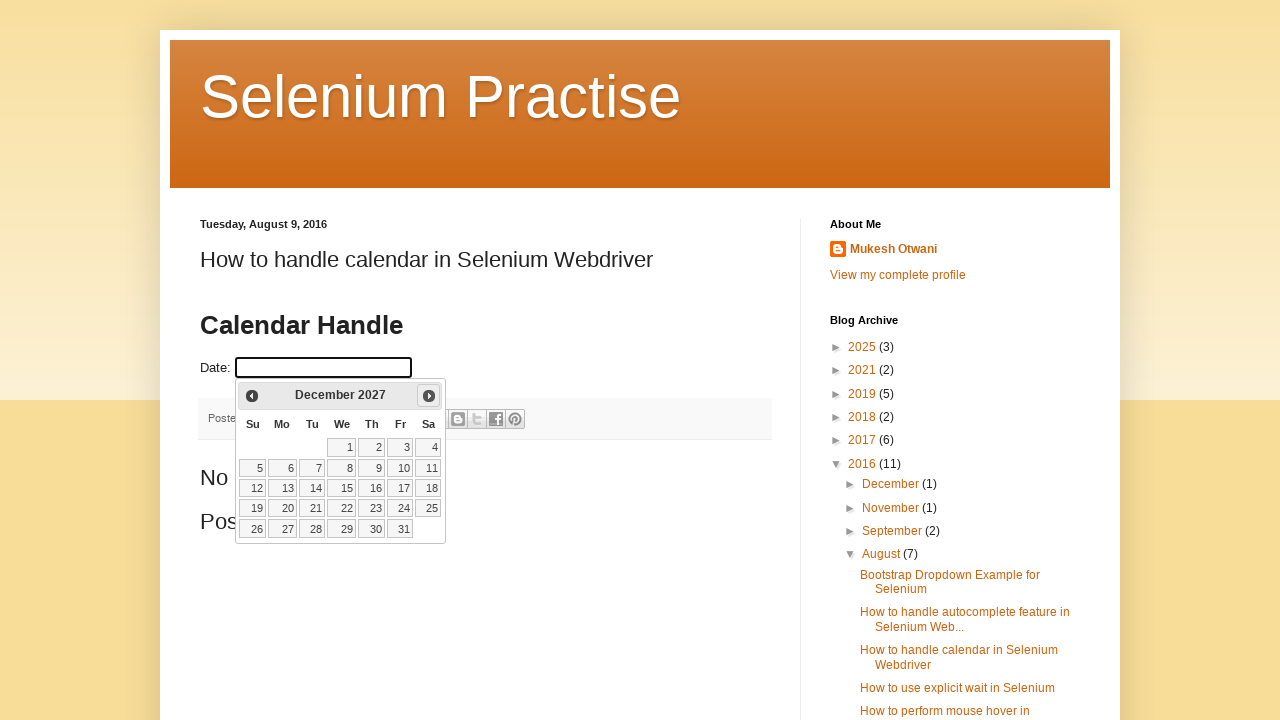

Navigated to next month (iteration 23) at (429, 396) on xpath=//a[@title='Next']
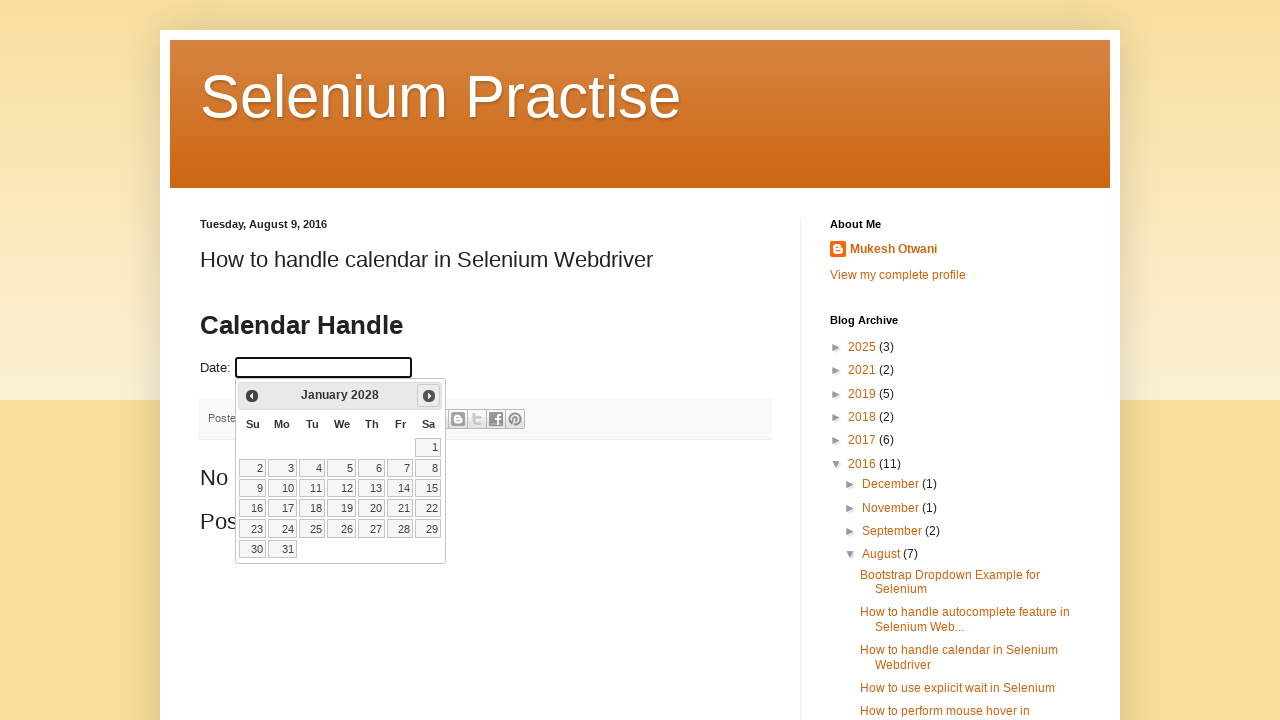

Waited for calendar to update
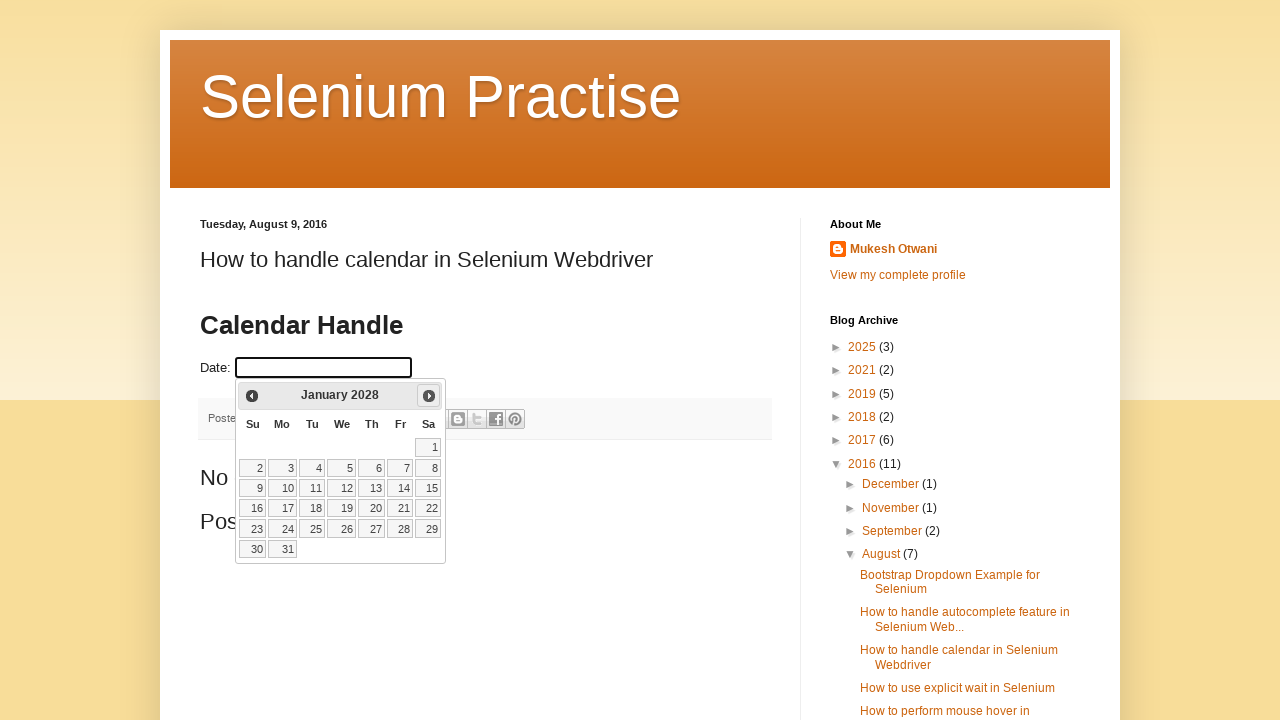

Navigated to next month (iteration 24) at (429, 396) on xpath=//a[@title='Next']
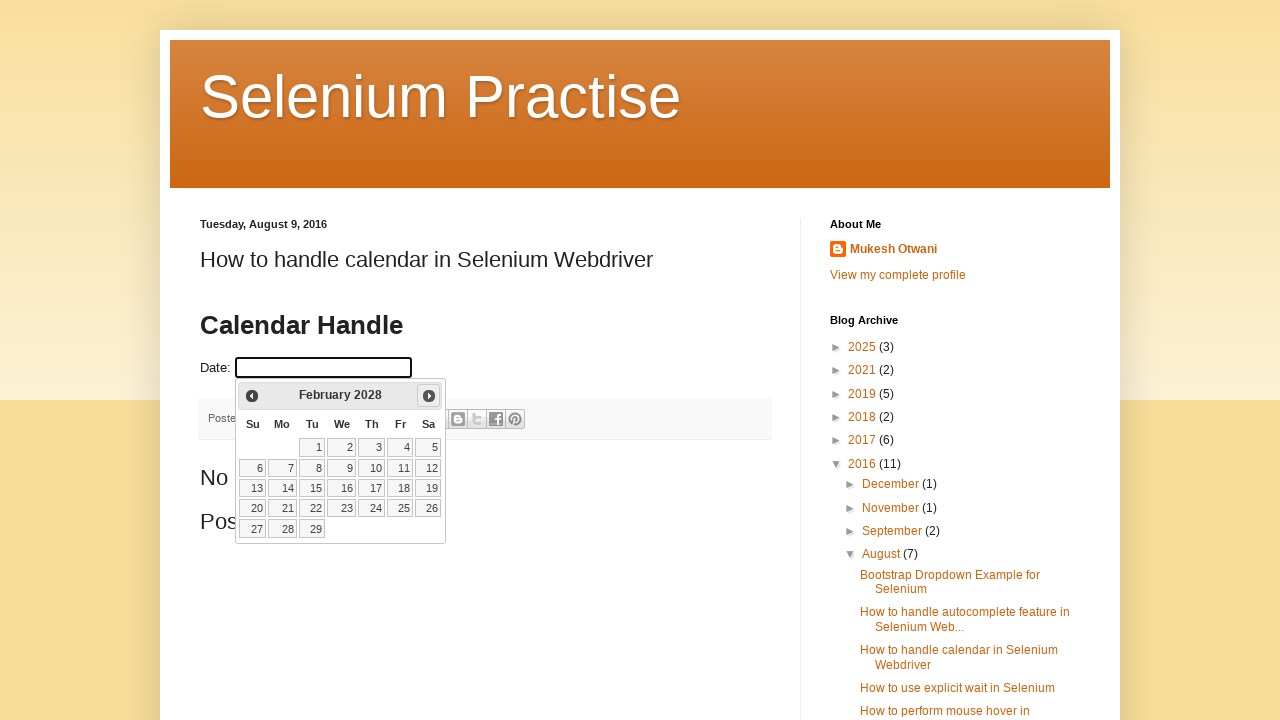

Waited for calendar to update
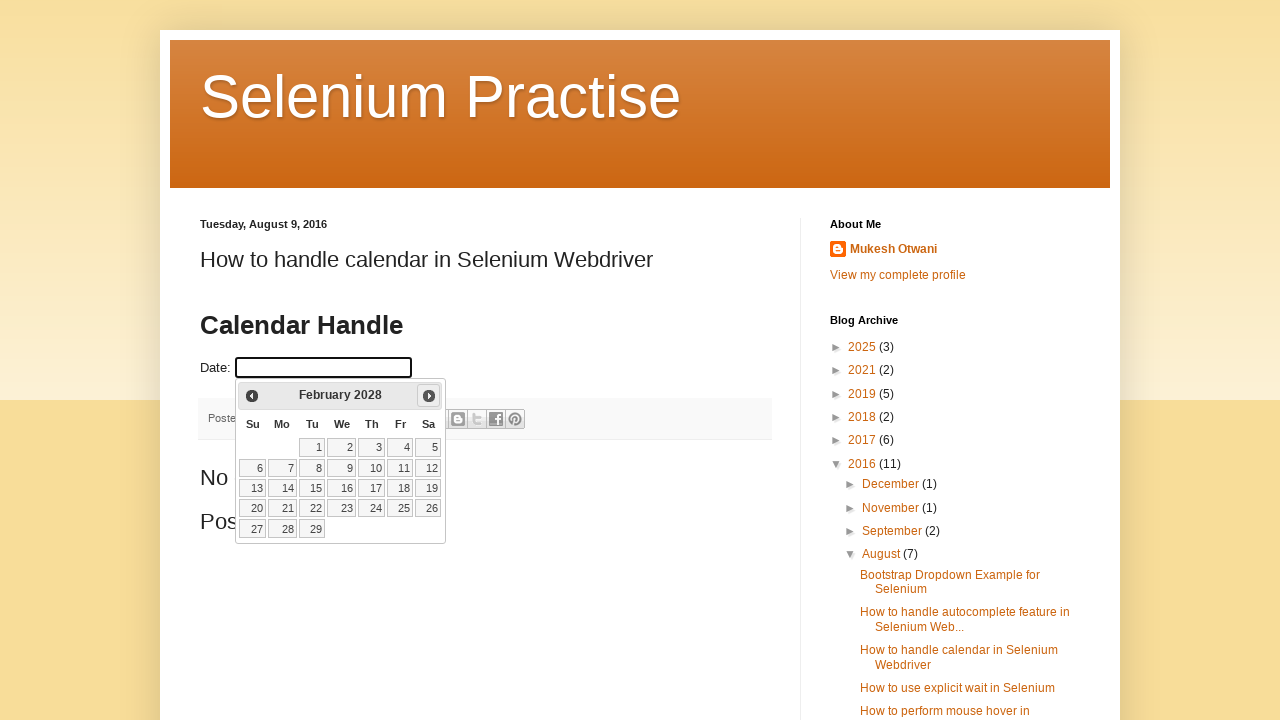

Selected date 15 in current visible month (target month not reached) at (312, 488) on xpath=//a[text()='15']
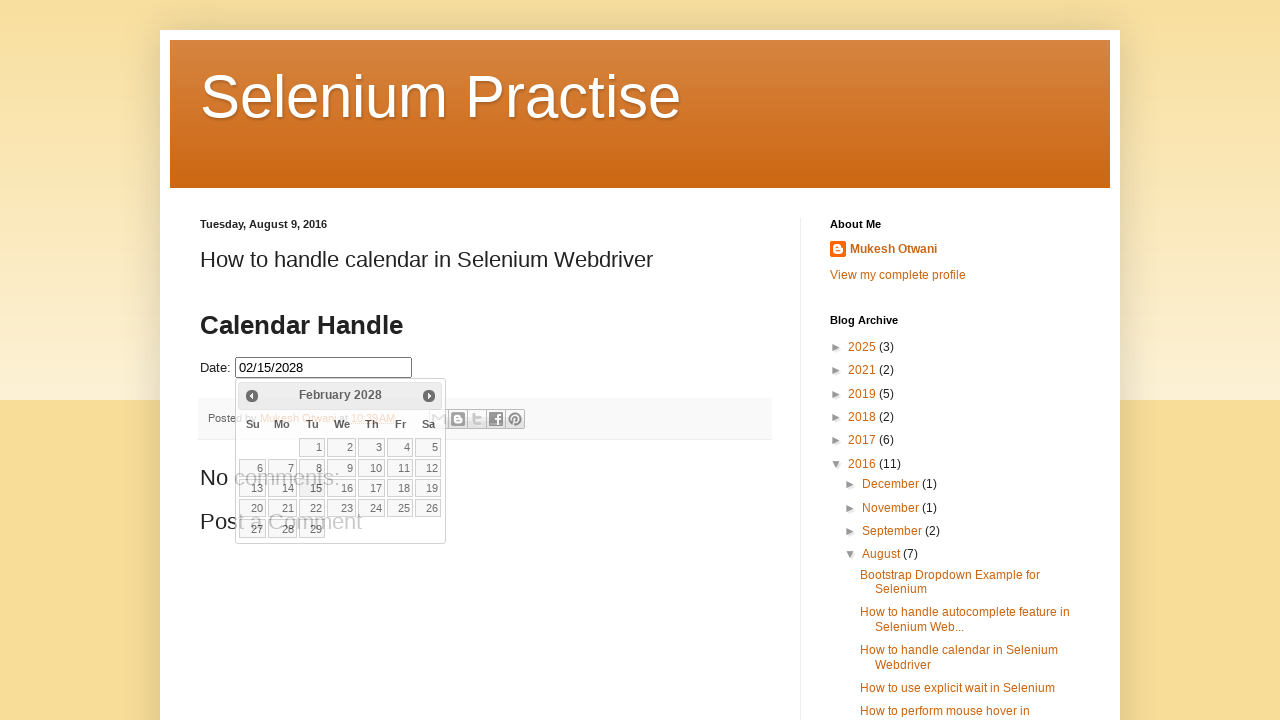

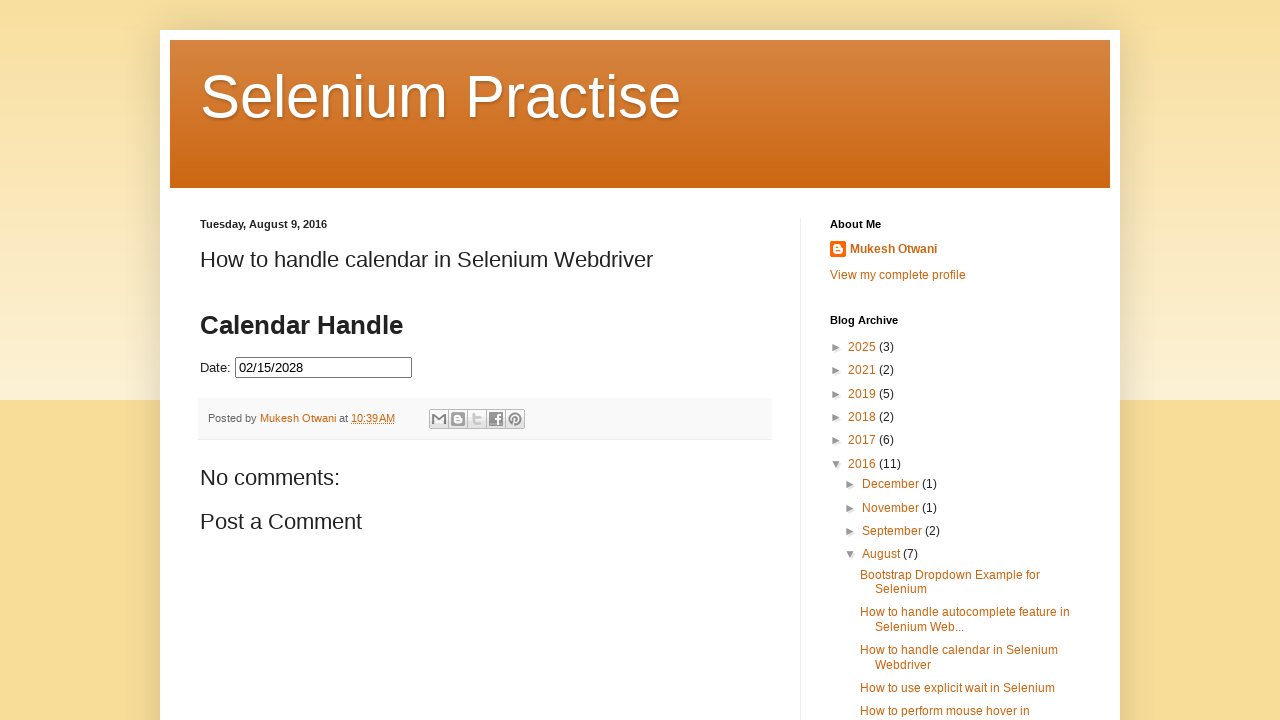